Tests the Sauce Demo e-commerce site by logging in with demo credentials, adding all products to cart, removing them from cart, and logging out

Starting URL: https://www.saucedemo.com/

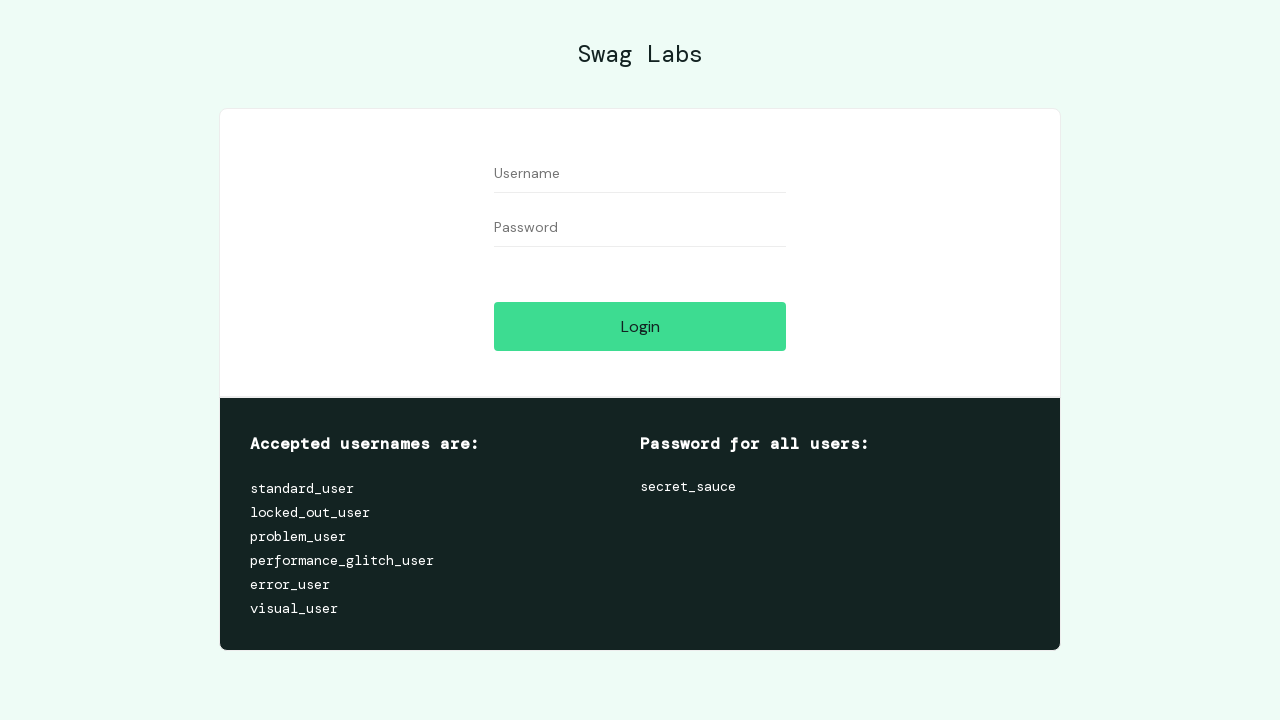

Filled username field with 'standard_user' on #user-name
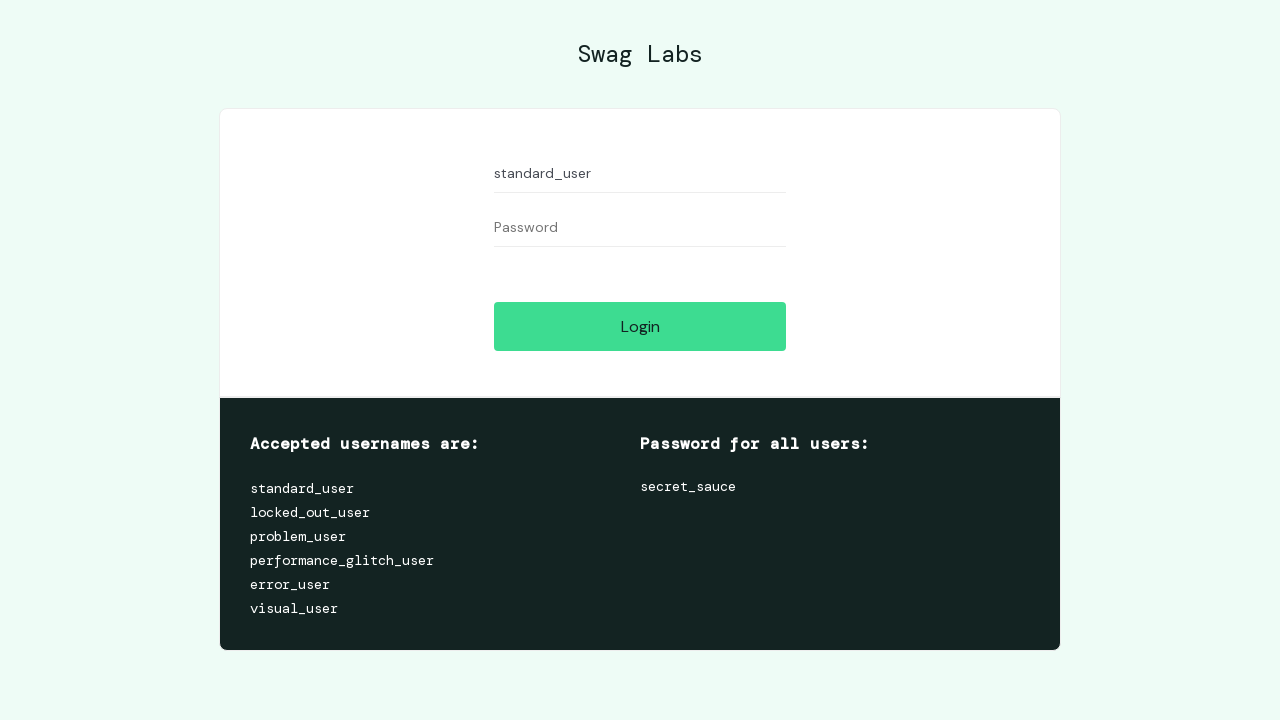

Filled password field with 'secret_sauce' on #password
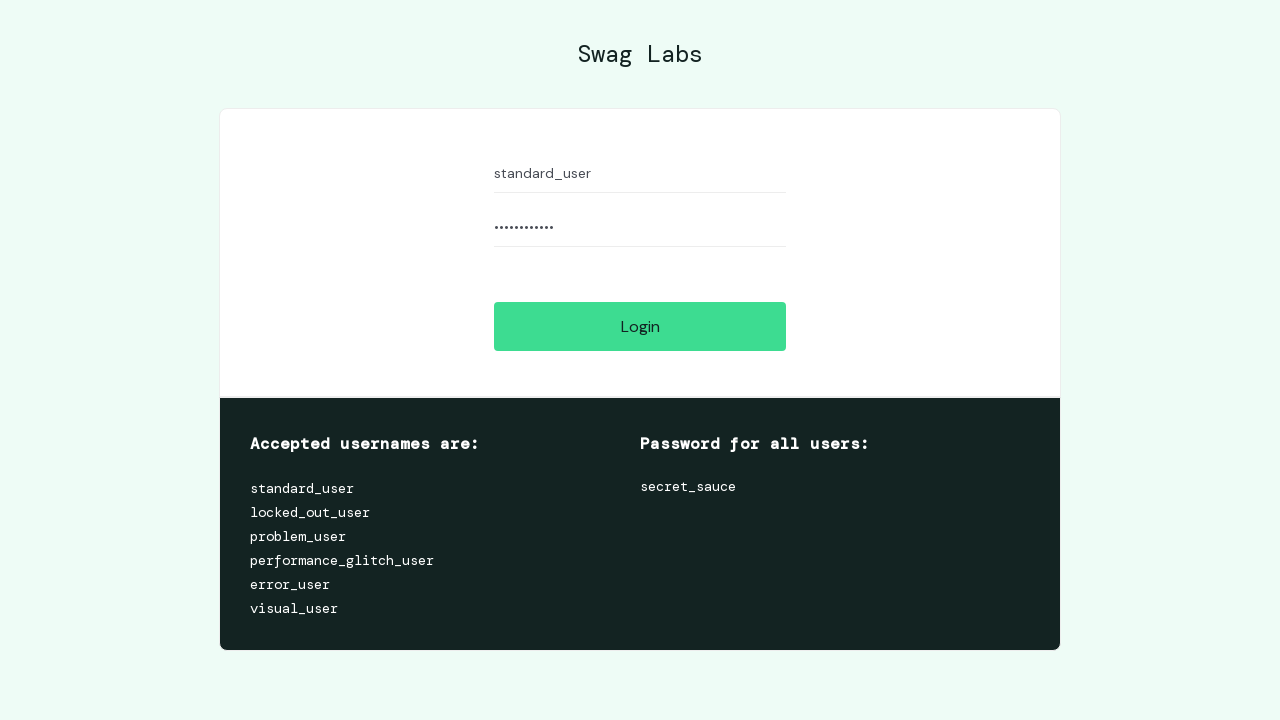

Clicked login button at (640, 326) on #login-button
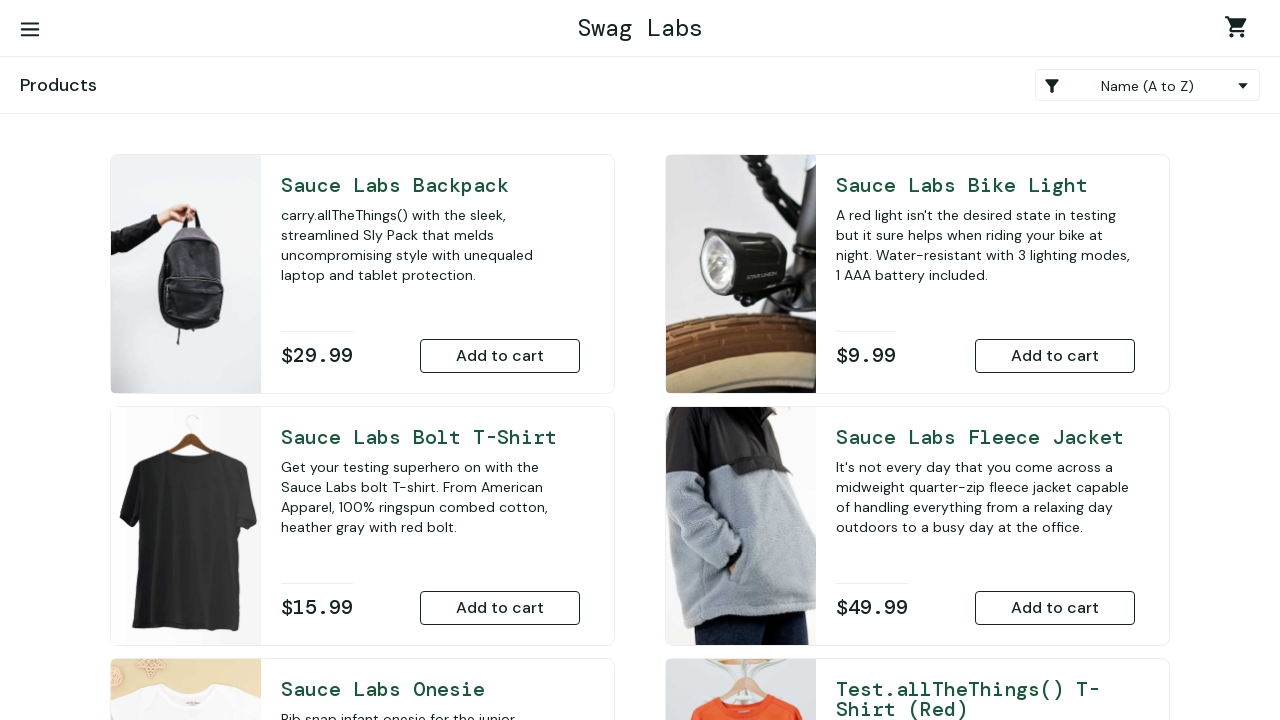

Products page loaded with inventory items visible
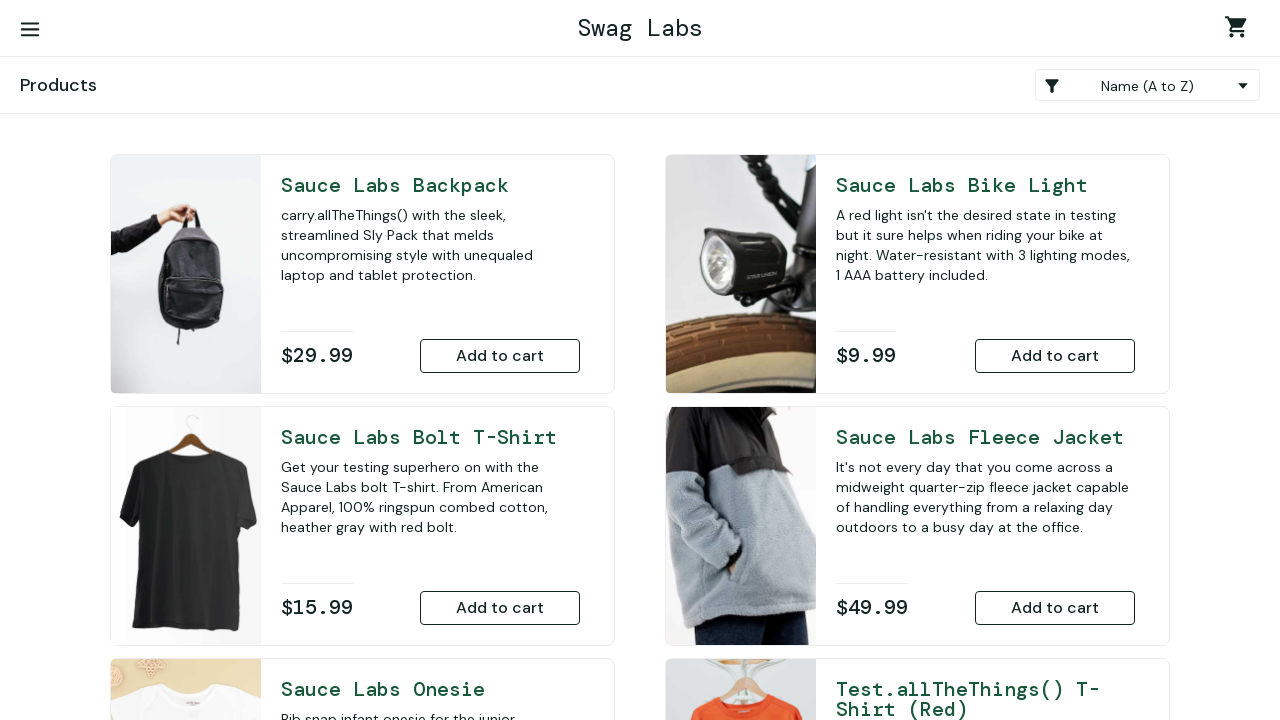

Clicked on product 1 at (985, 185) on #item_0_title_link
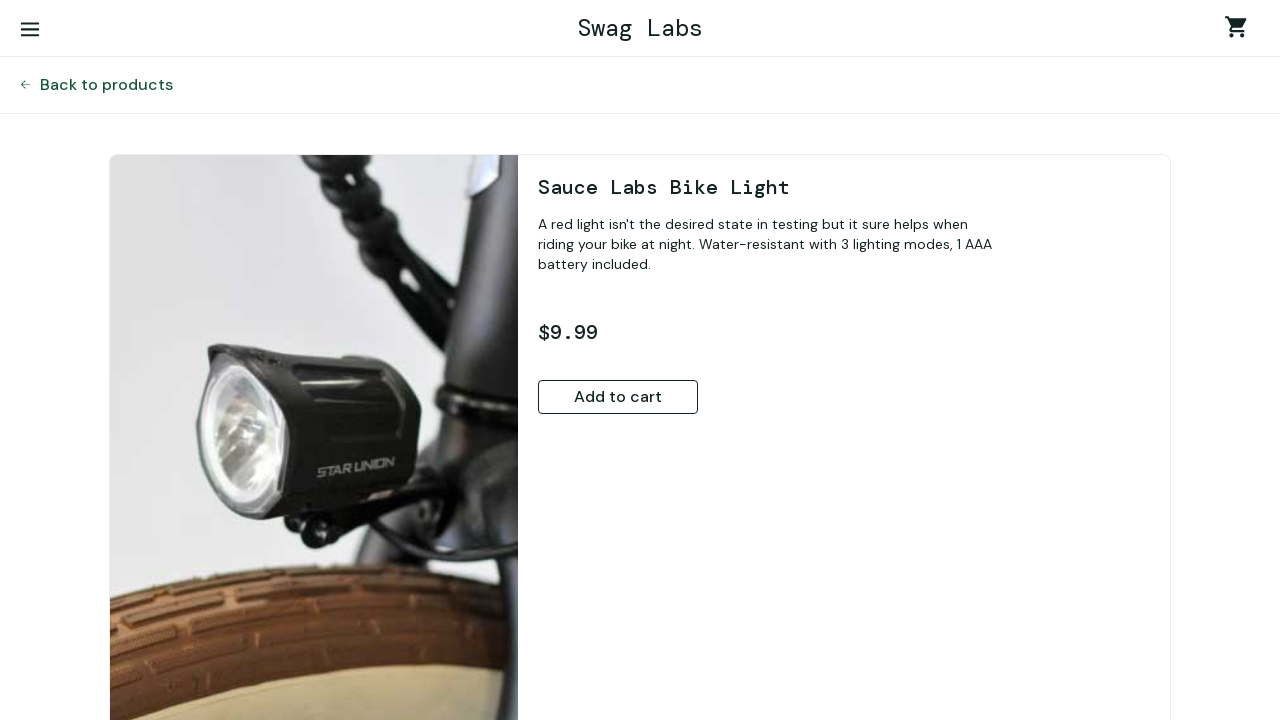

Added product 1 to cart at (618, 397) on #add-to-cart
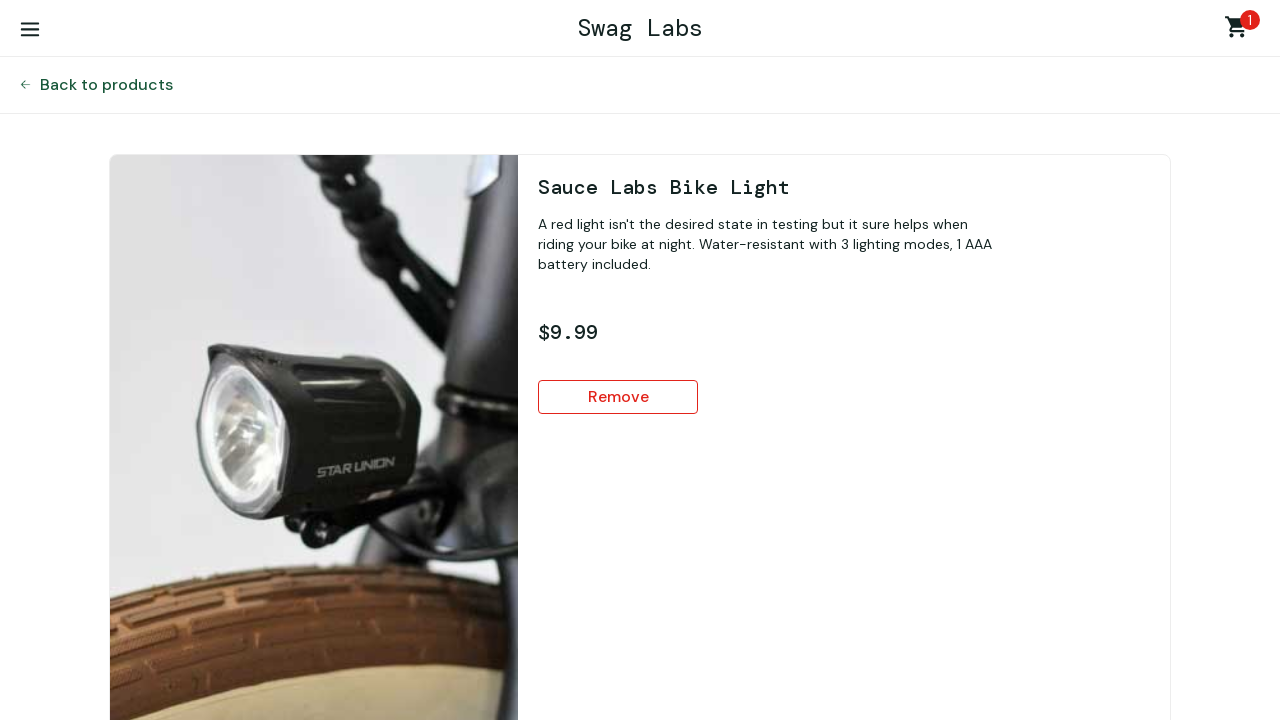

Navigated back to products page from product 1 at (106, 85) on #back-to-products
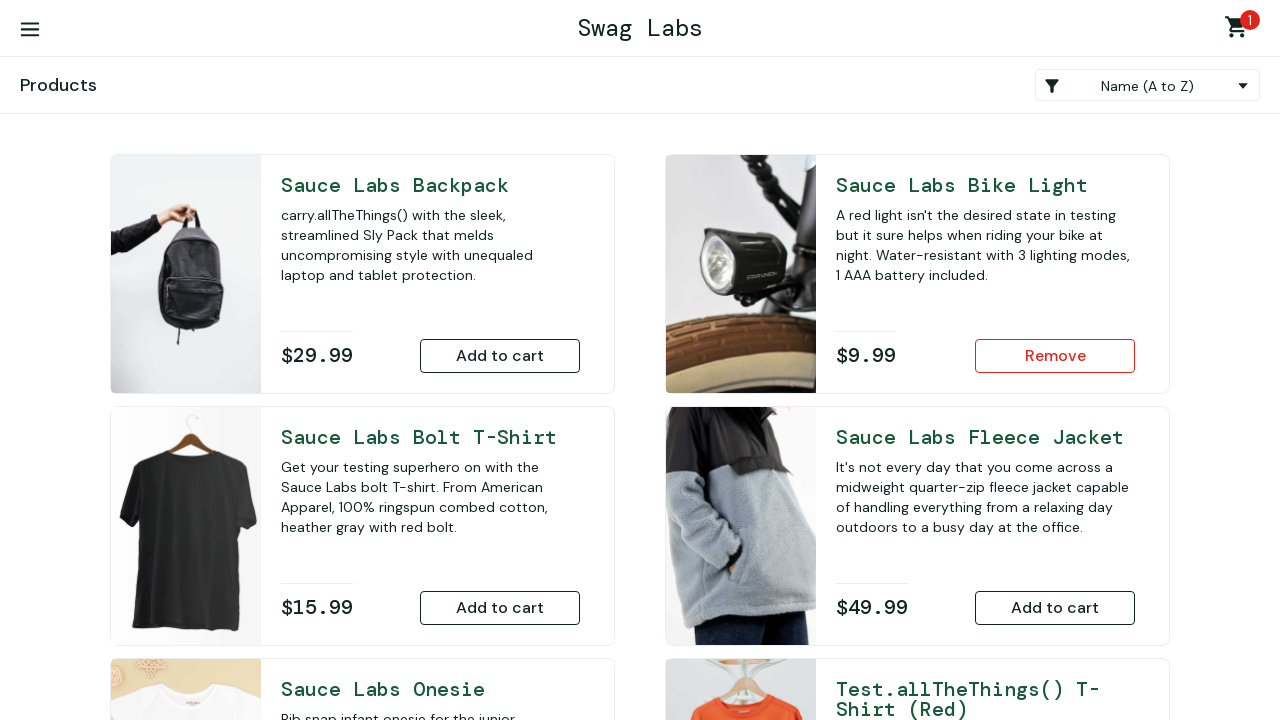

Clicked on product 2 at (430, 437) on #item_1_title_link
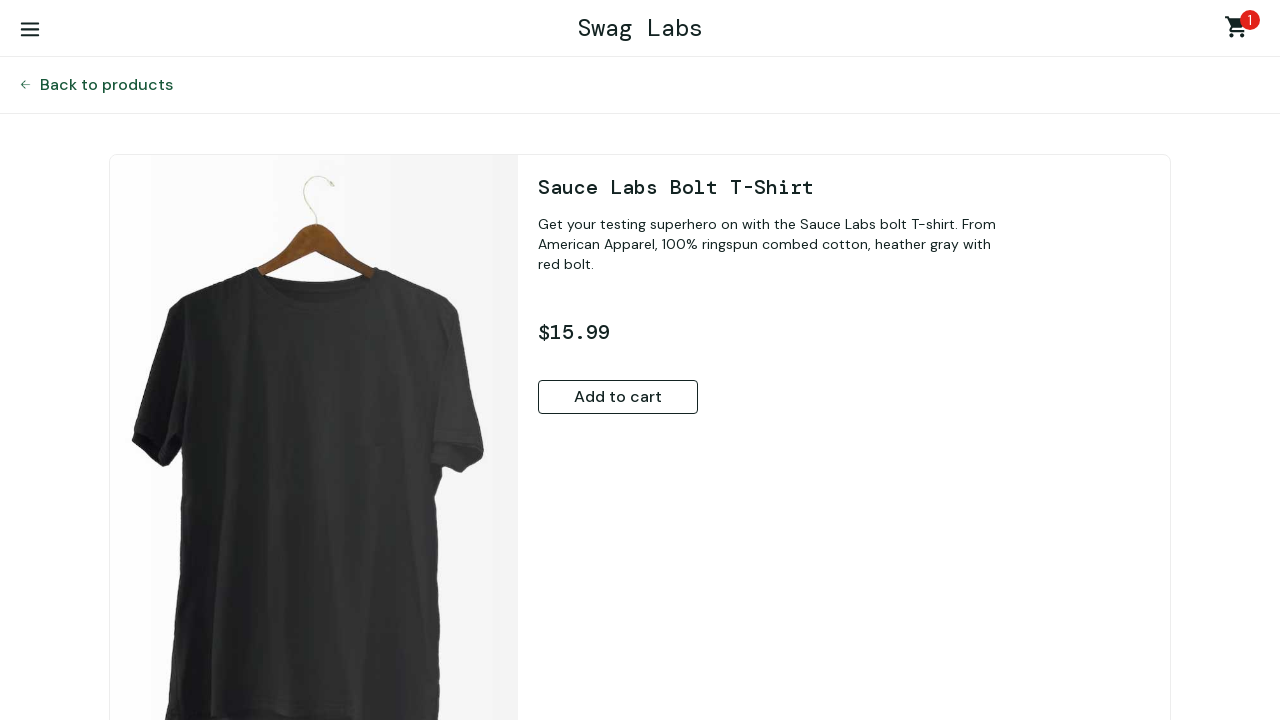

Added product 2 to cart at (618, 397) on #add-to-cart
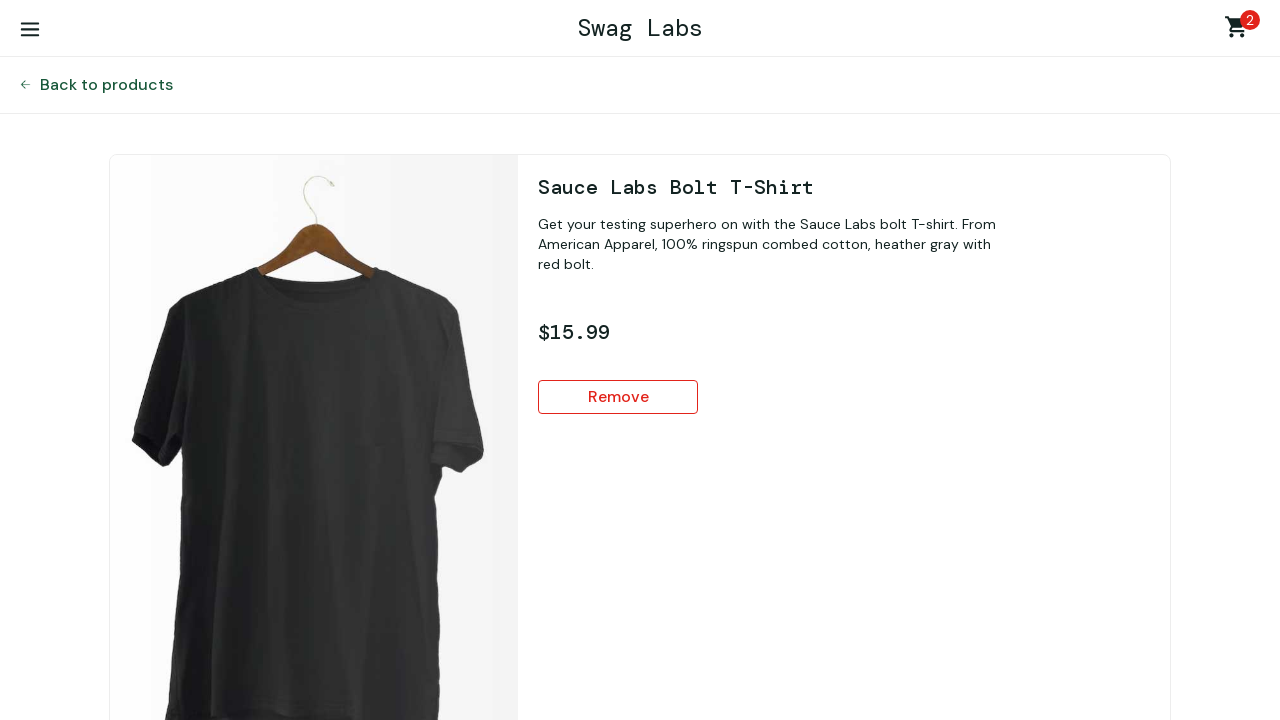

Navigated back to products page from product 2 at (106, 85) on #back-to-products
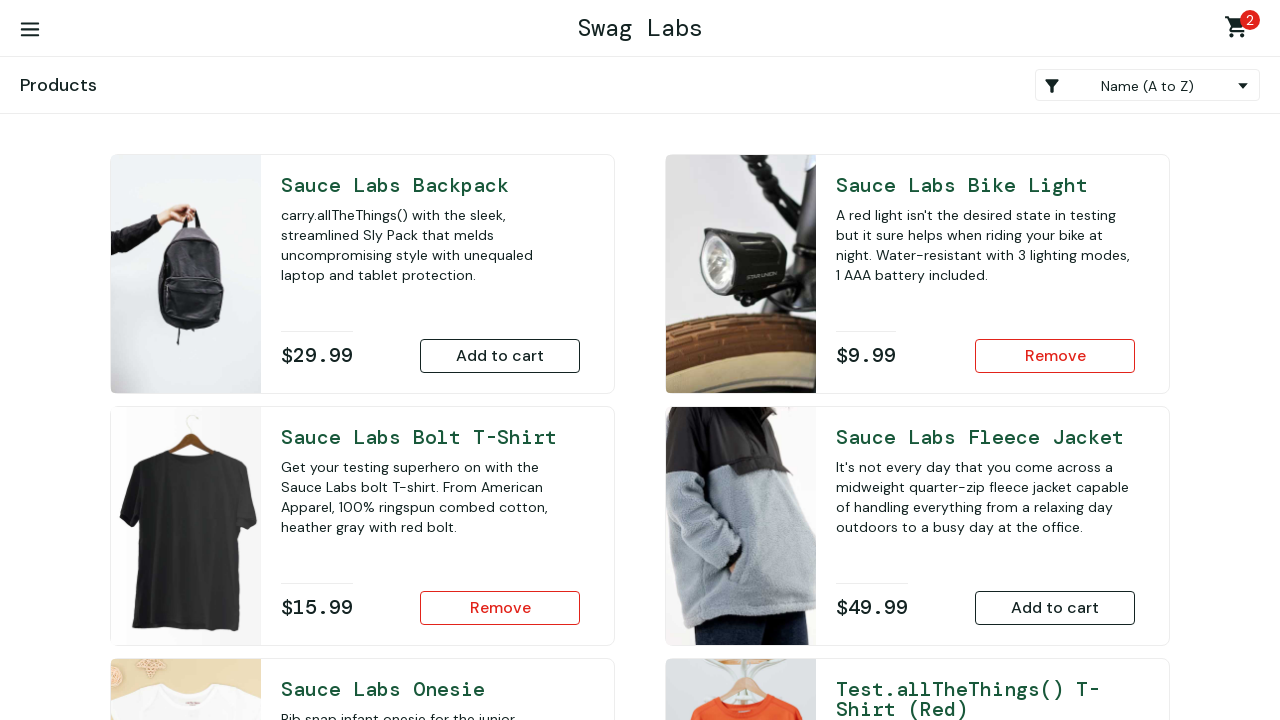

Clicked on product 3 at (430, 689) on #item_2_title_link
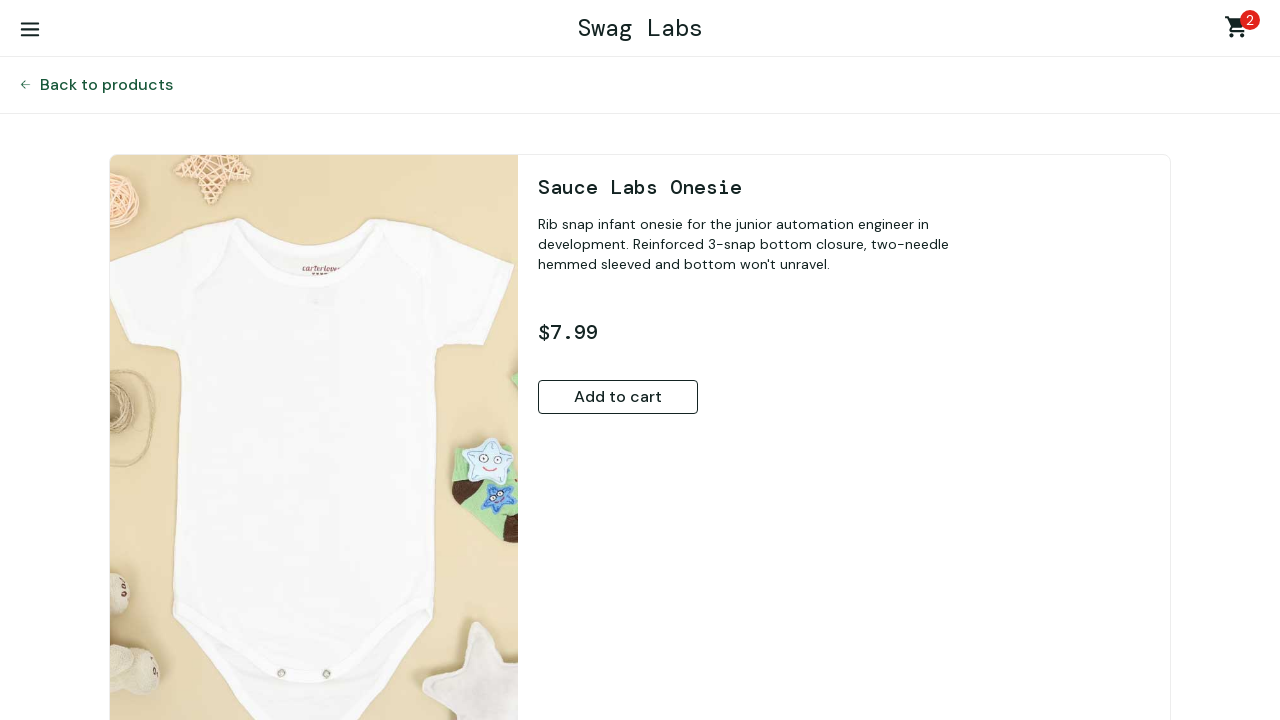

Added product 3 to cart at (618, 397) on #add-to-cart
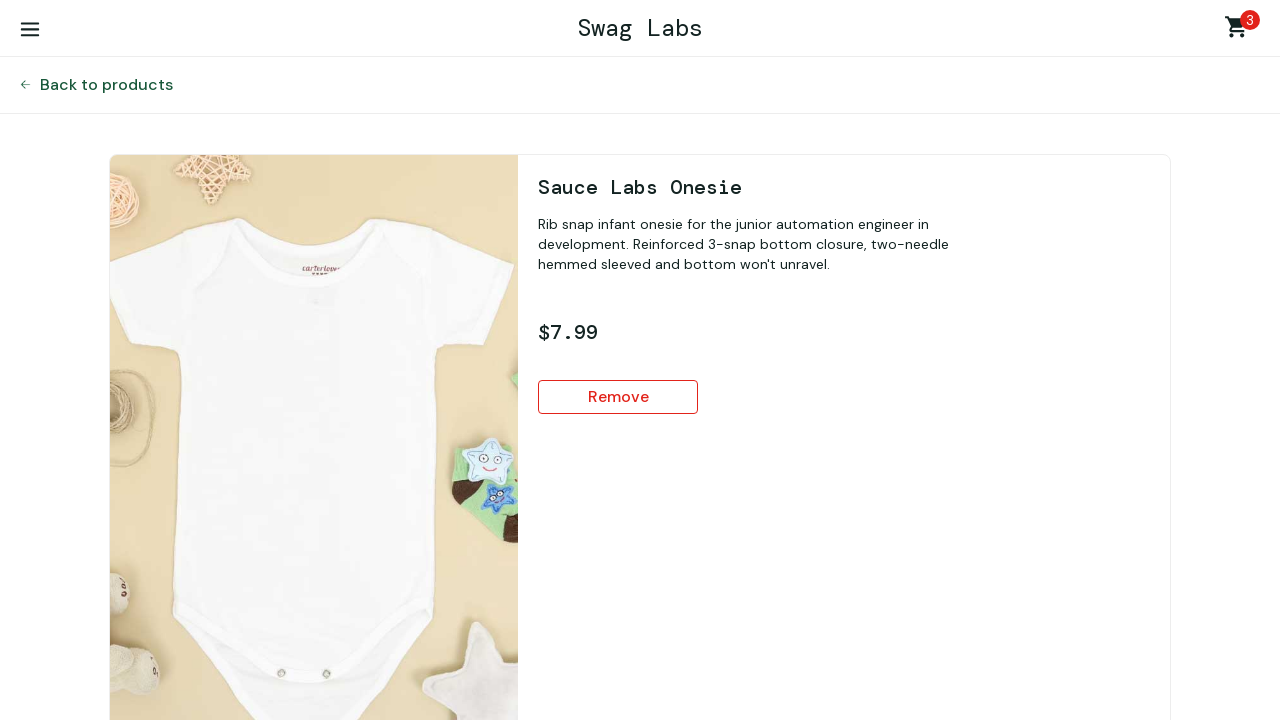

Navigated back to products page from product 3 at (106, 85) on #back-to-products
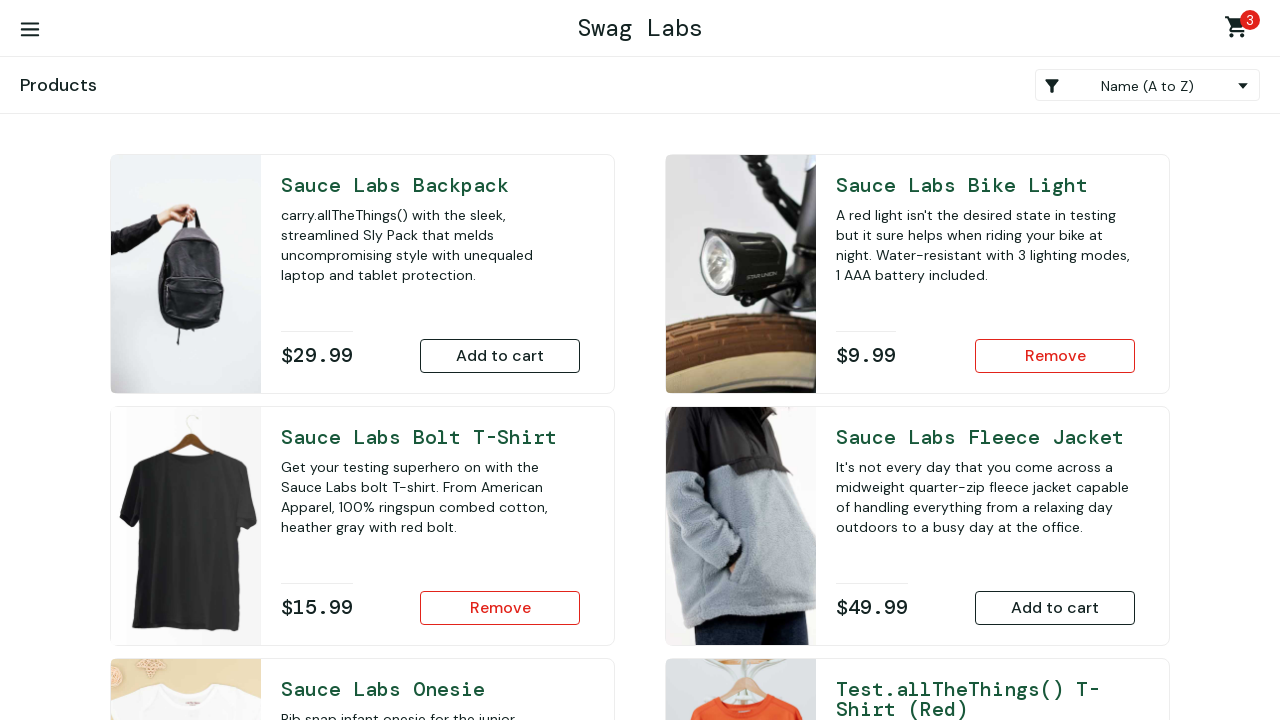

Clicked on product 4 at (985, 699) on #item_3_title_link
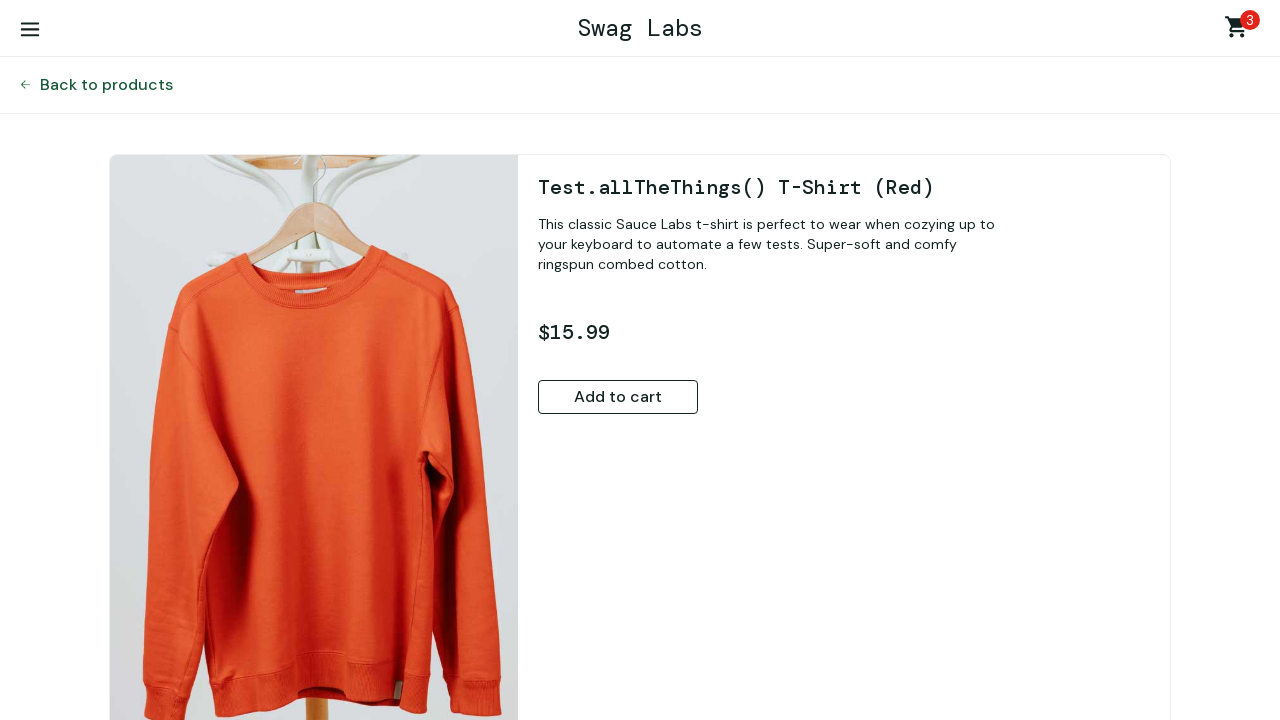

Added product 4 to cart at (618, 397) on #add-to-cart
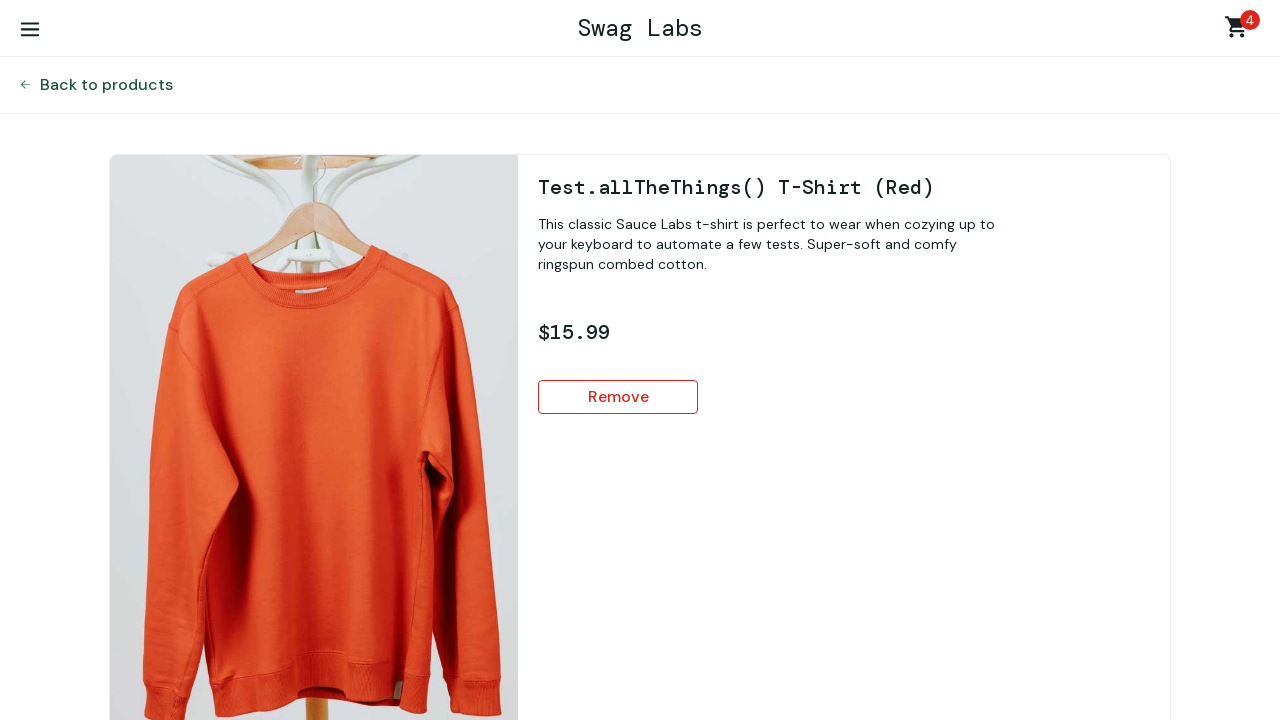

Navigated back to products page from product 4 at (106, 85) on #back-to-products
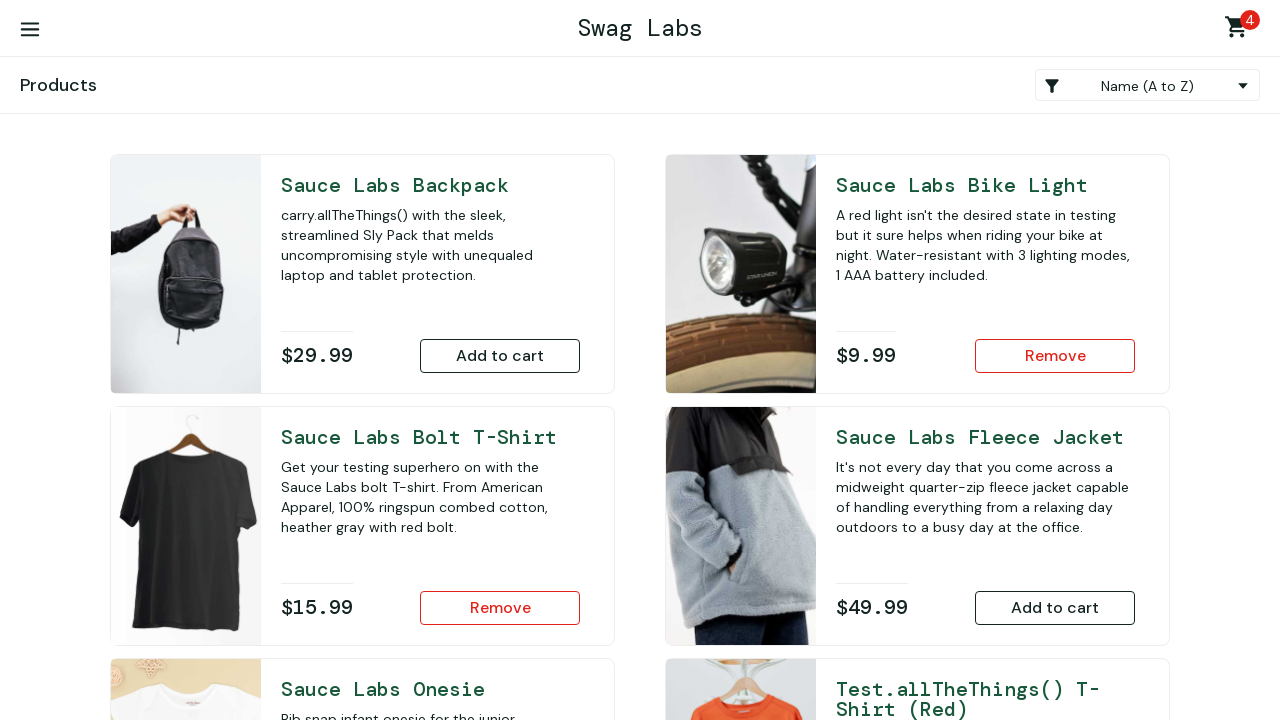

Clicked on product 5 at (430, 185) on #item_4_title_link
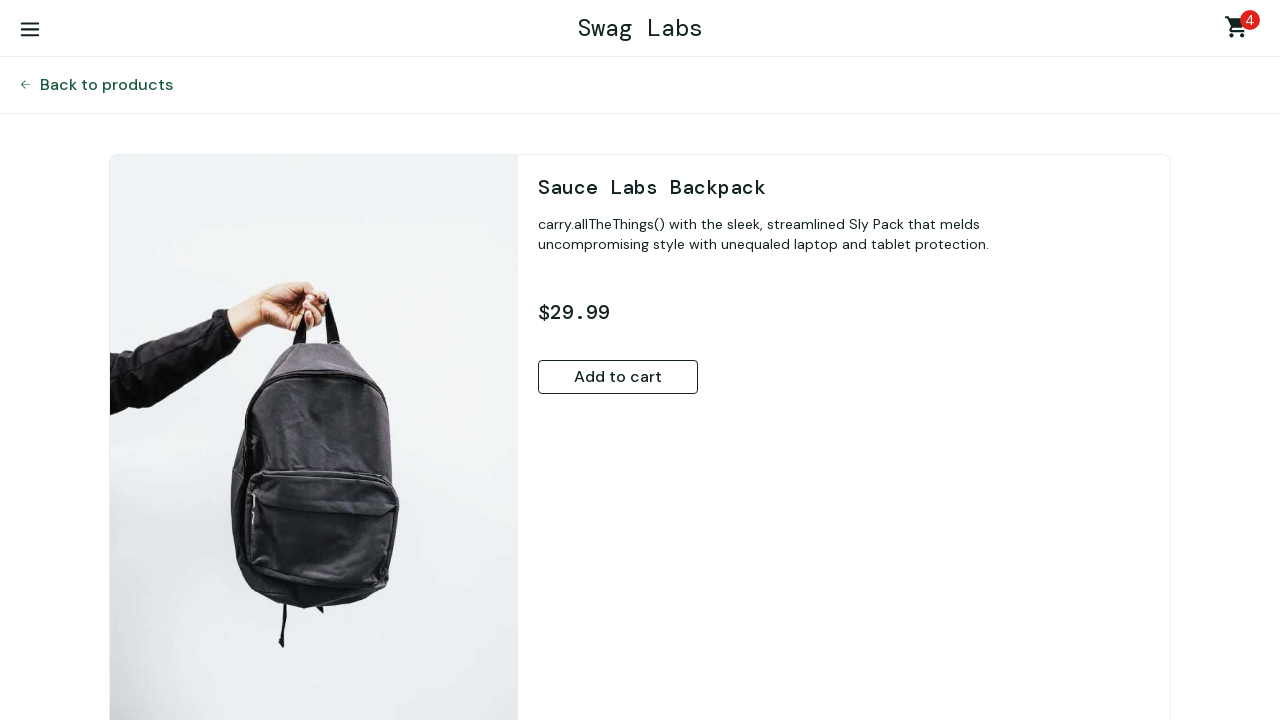

Added product 5 to cart at (618, 377) on #add-to-cart
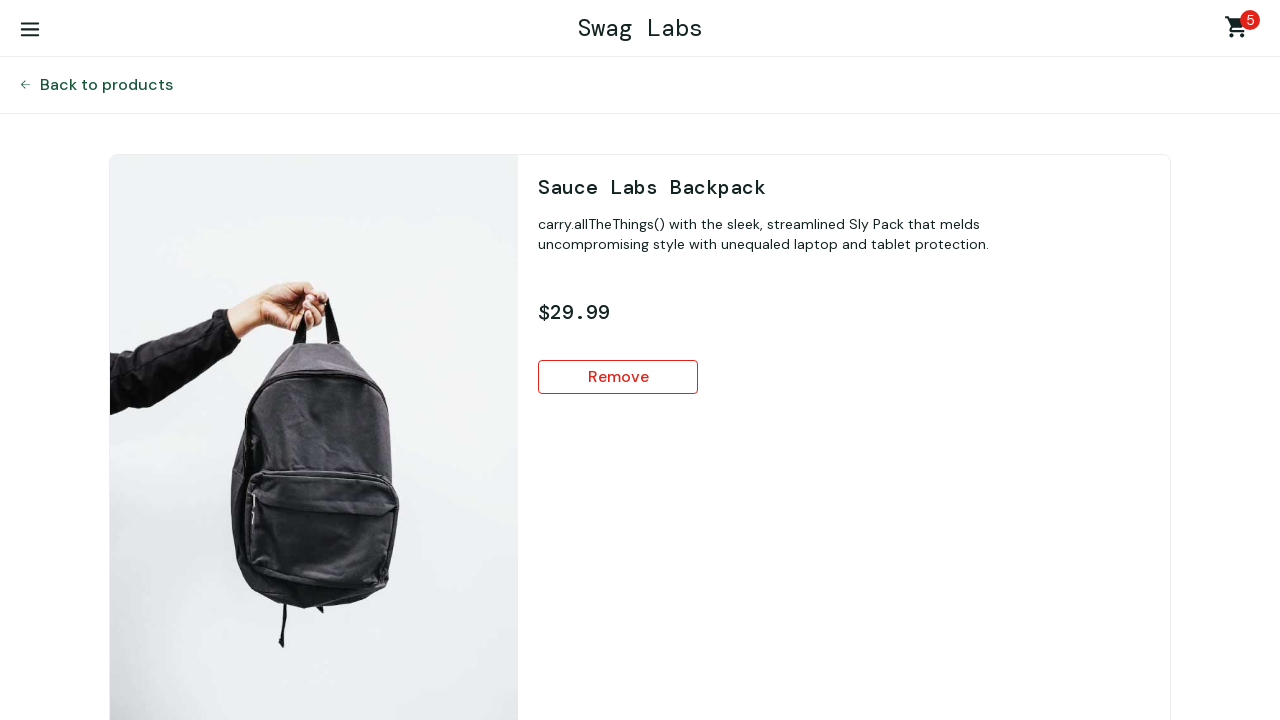

Navigated back to products page from product 5 at (106, 85) on #back-to-products
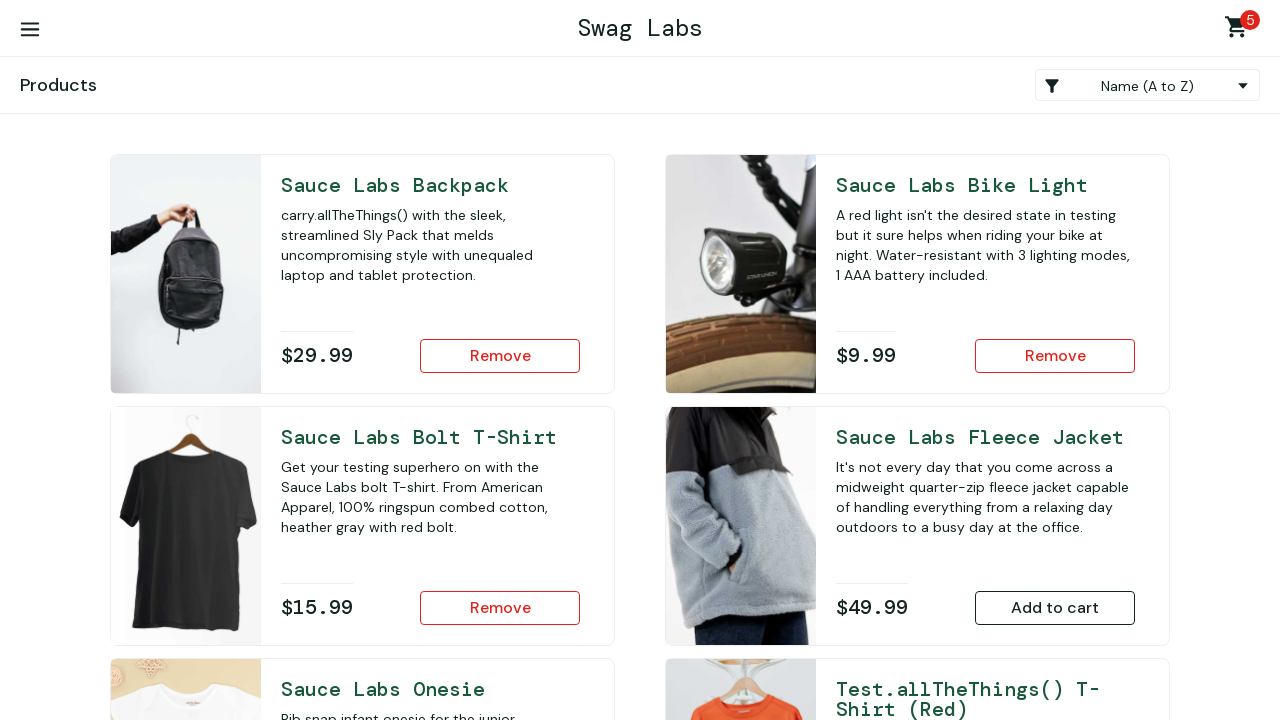

Clicked on product 6 at (985, 437) on #item_5_title_link
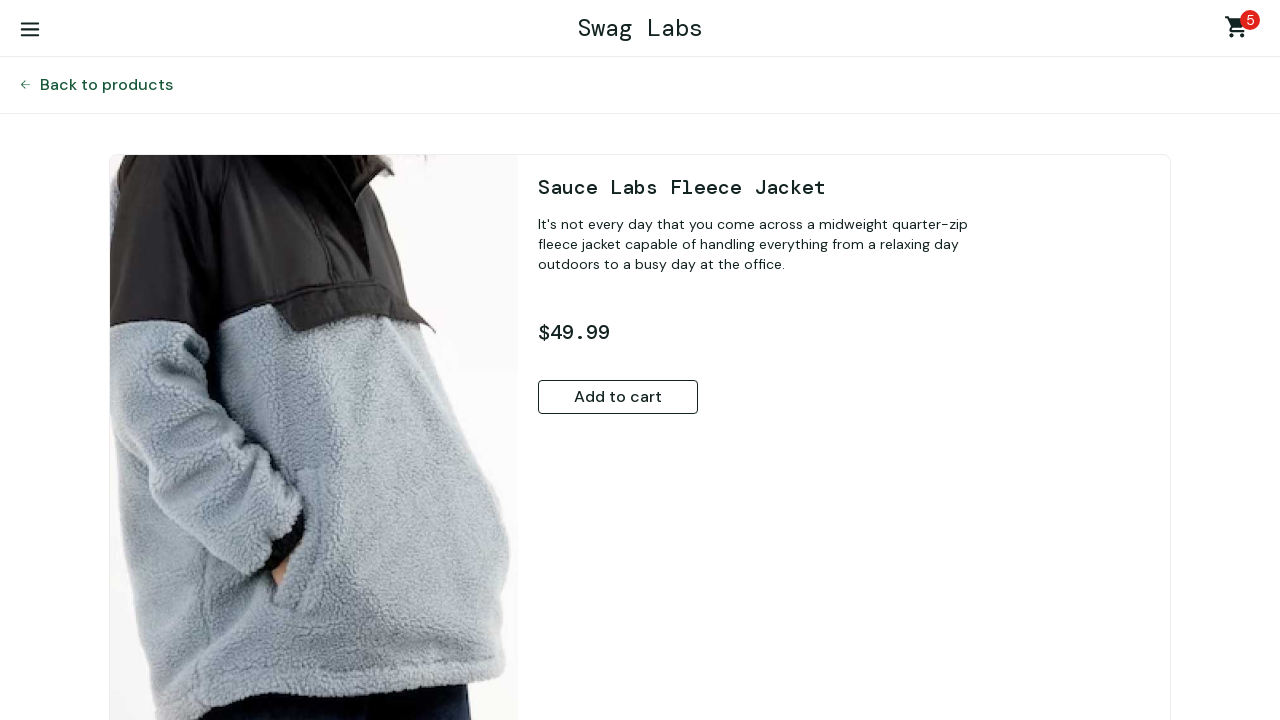

Added product 6 to cart at (618, 397) on #add-to-cart
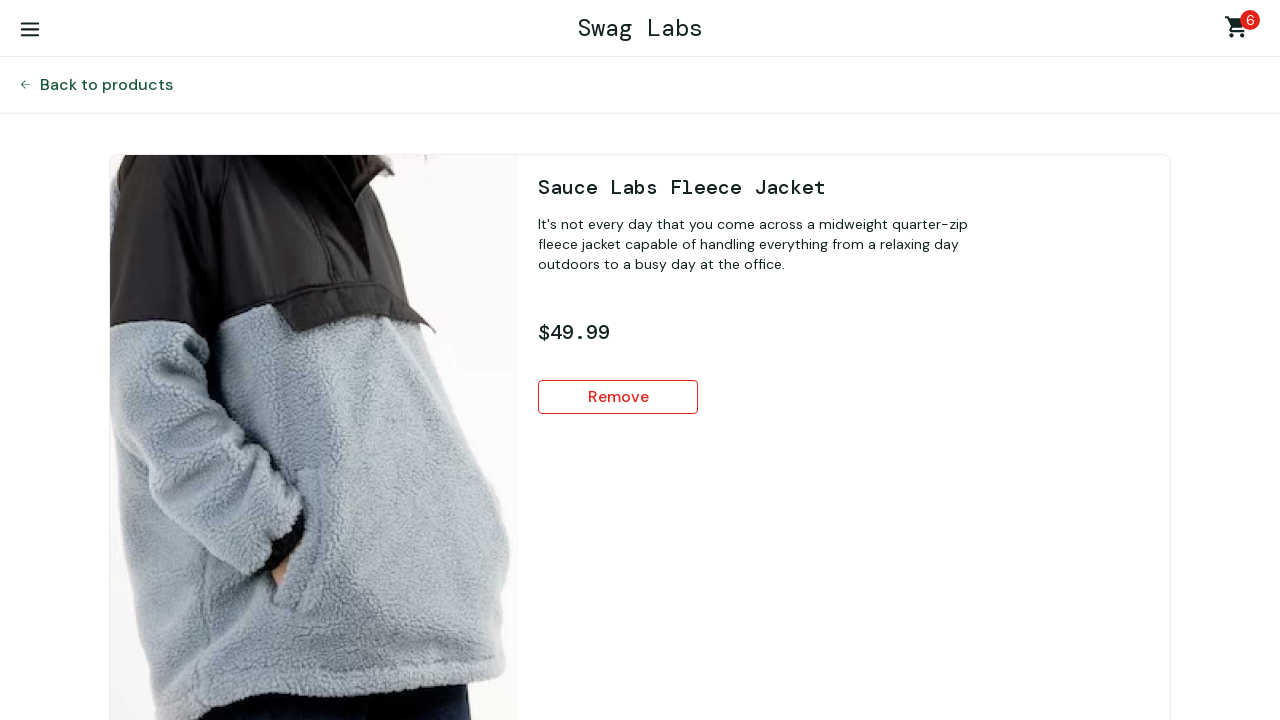

Navigated back to products page from product 6 at (106, 85) on #back-to-products
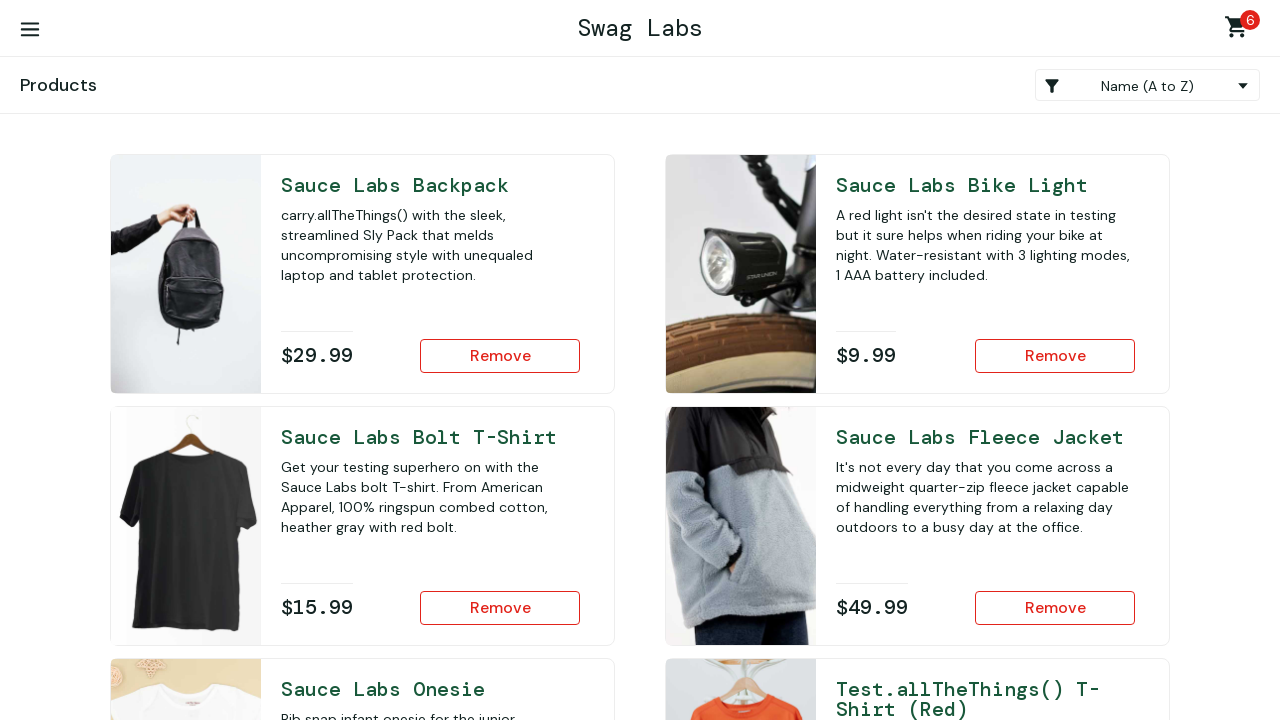

Cart badge is visible showing items added to cart
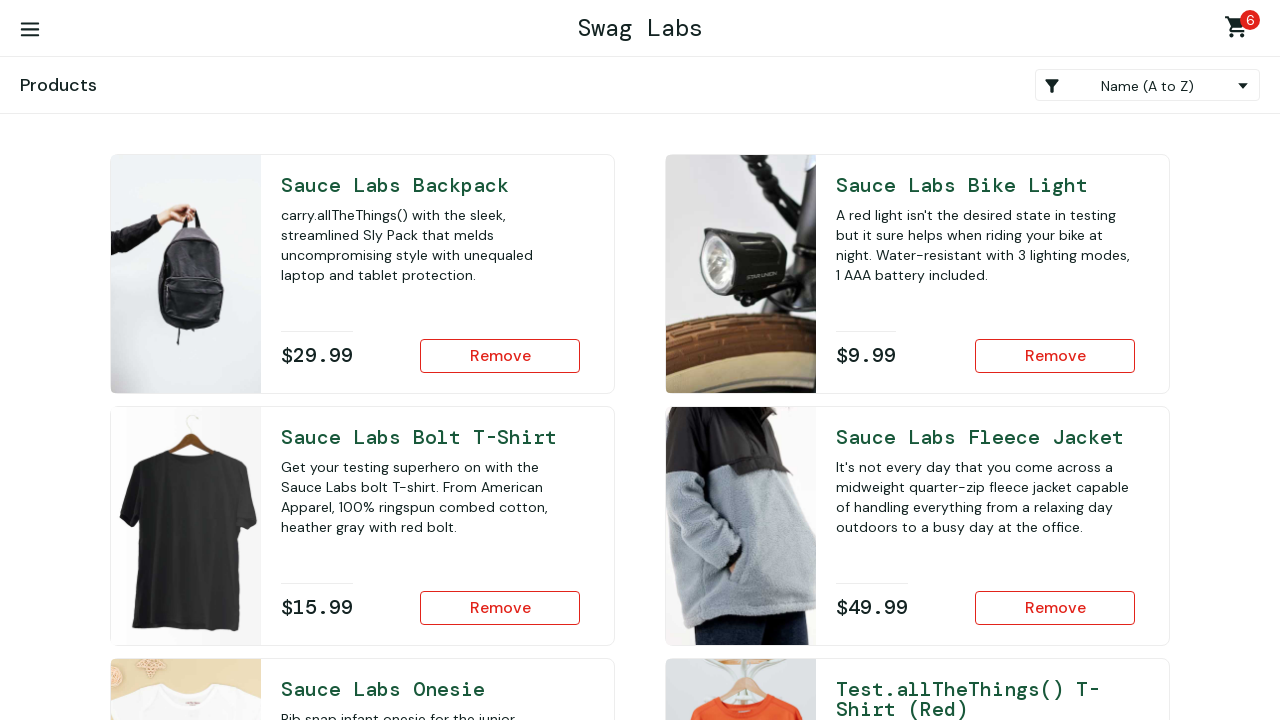

Clicked on product 1 for removal at (985, 185) on #item_0_title_link
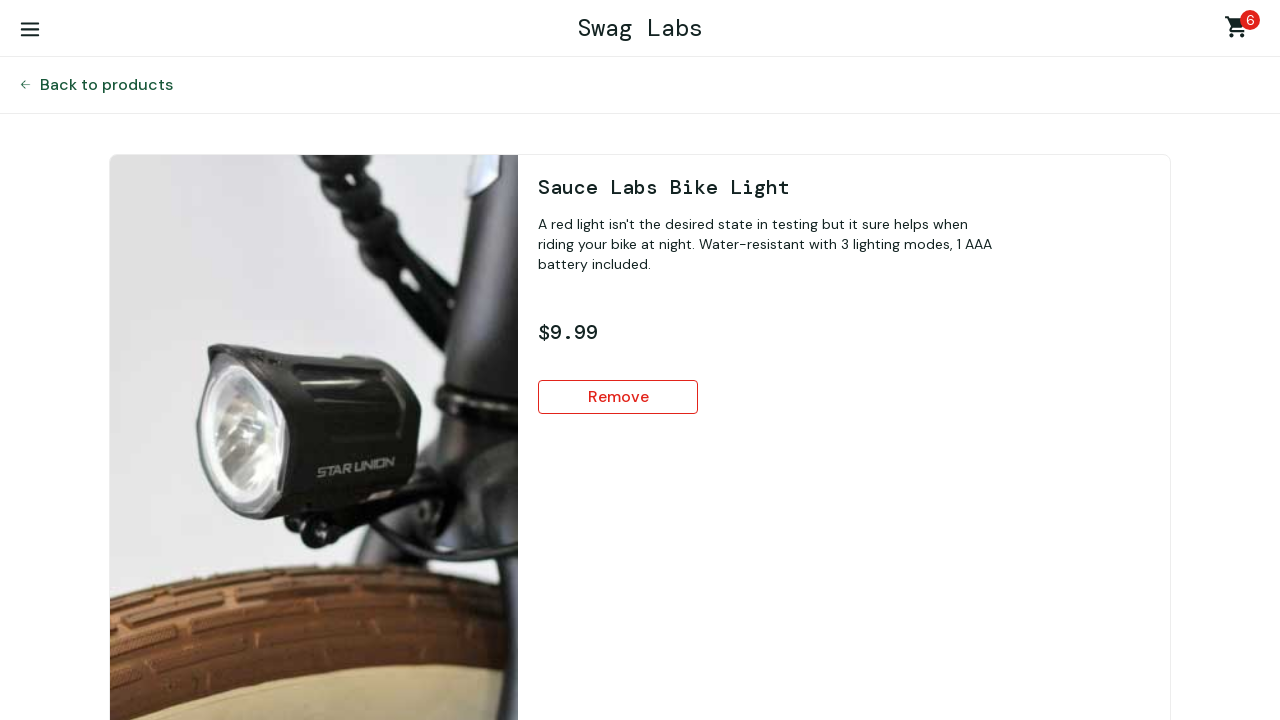

Removed product 1 from cart at (618, 397) on #remove
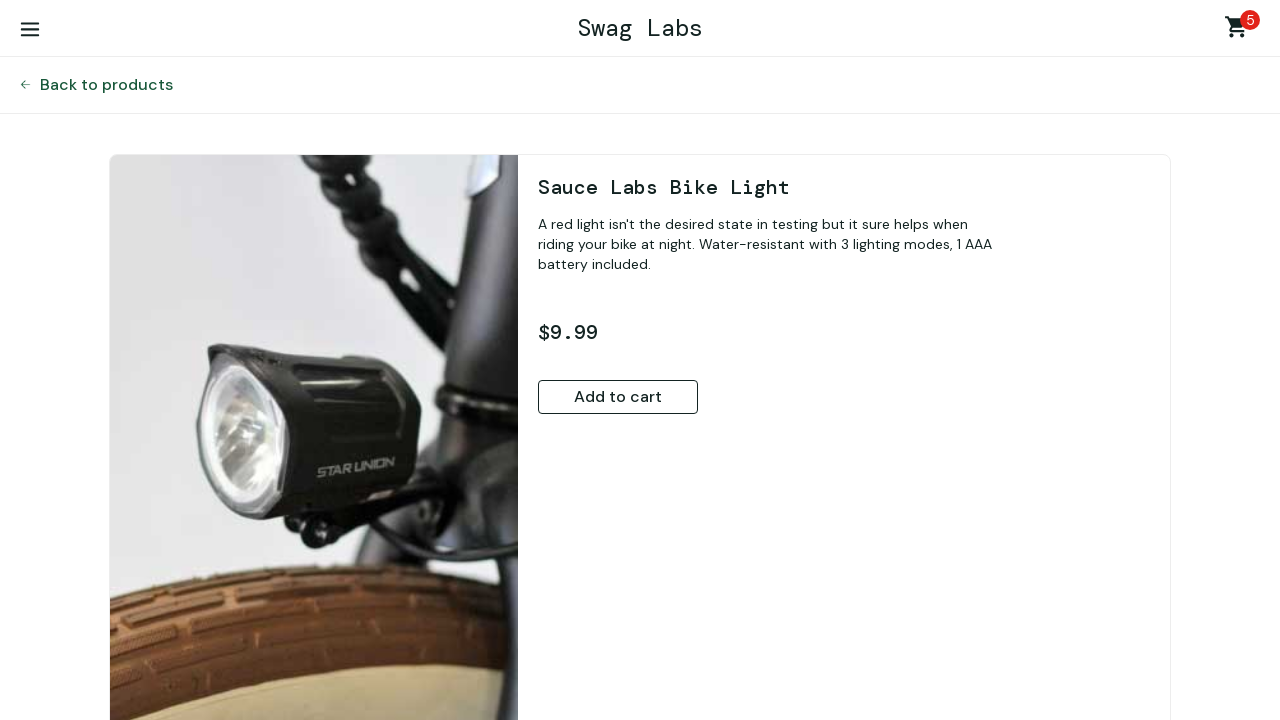

Navigated back to products page after removing product 1 at (106, 85) on #back-to-products
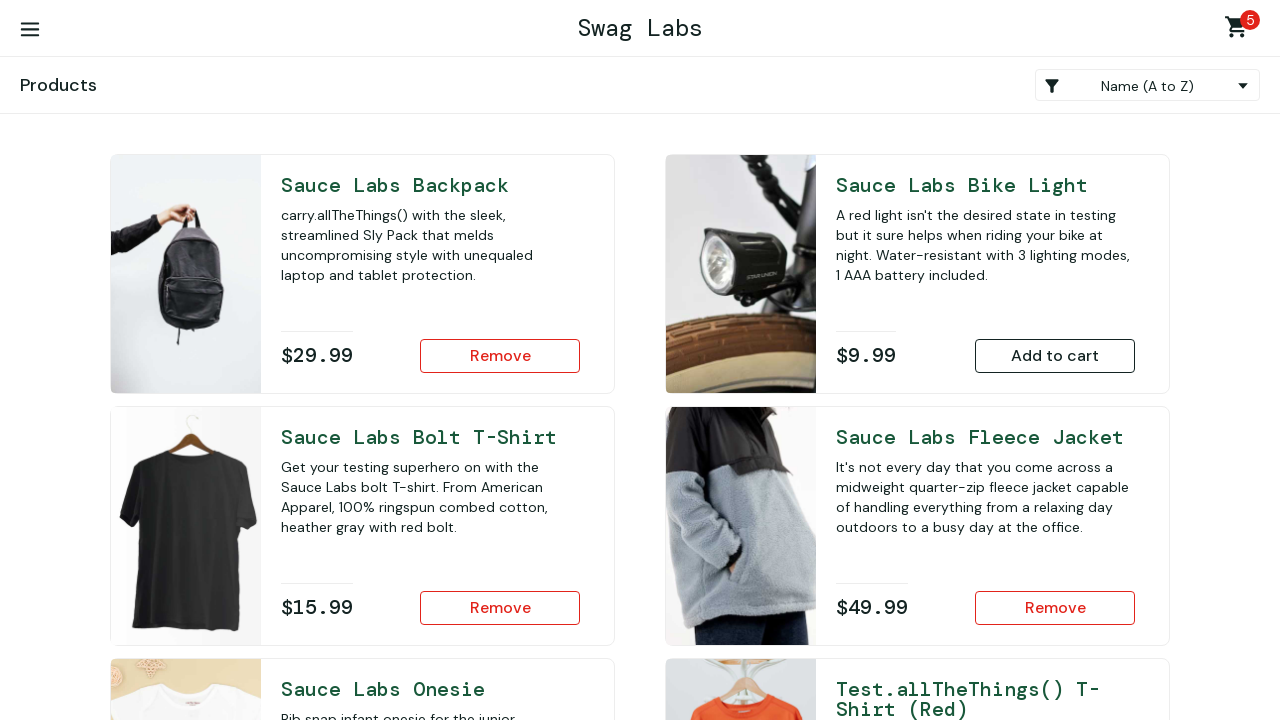

Clicked on product 2 for removal at (430, 437) on #item_1_title_link
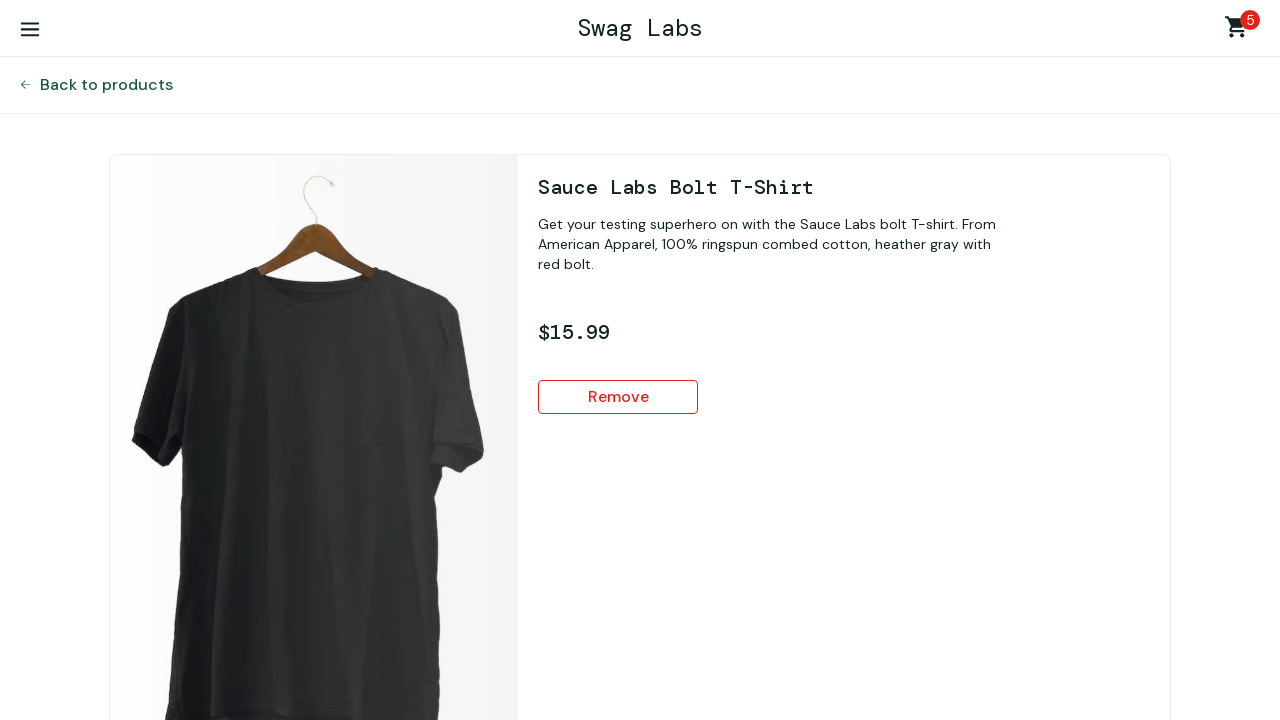

Removed product 2 from cart at (618, 397) on #remove
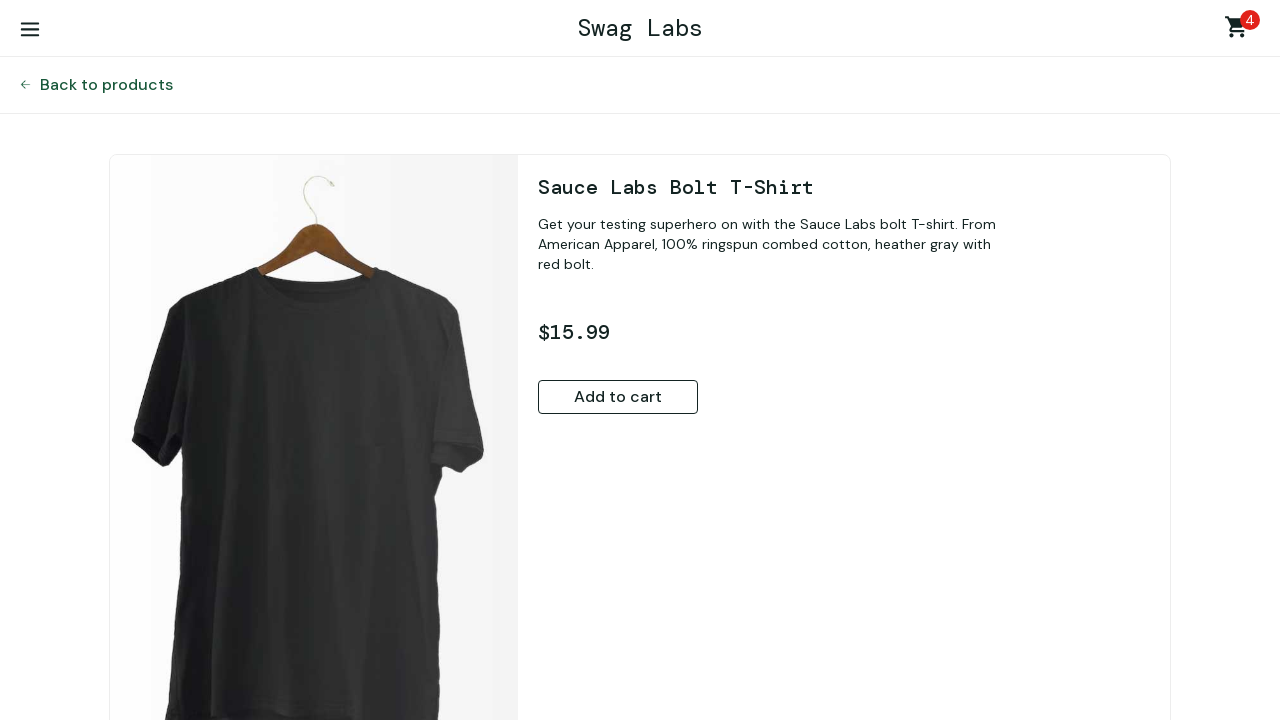

Navigated back to products page after removing product 2 at (106, 85) on #back-to-products
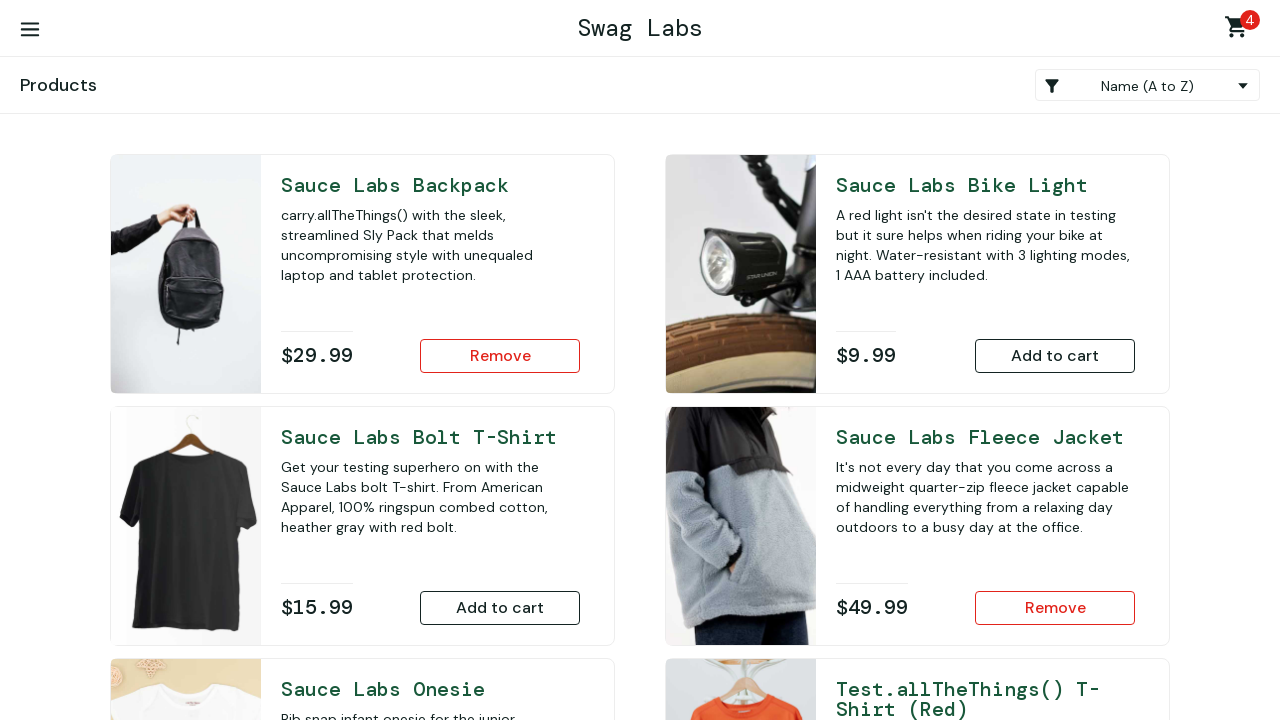

Clicked on product 3 for removal at (430, 689) on #item_2_title_link
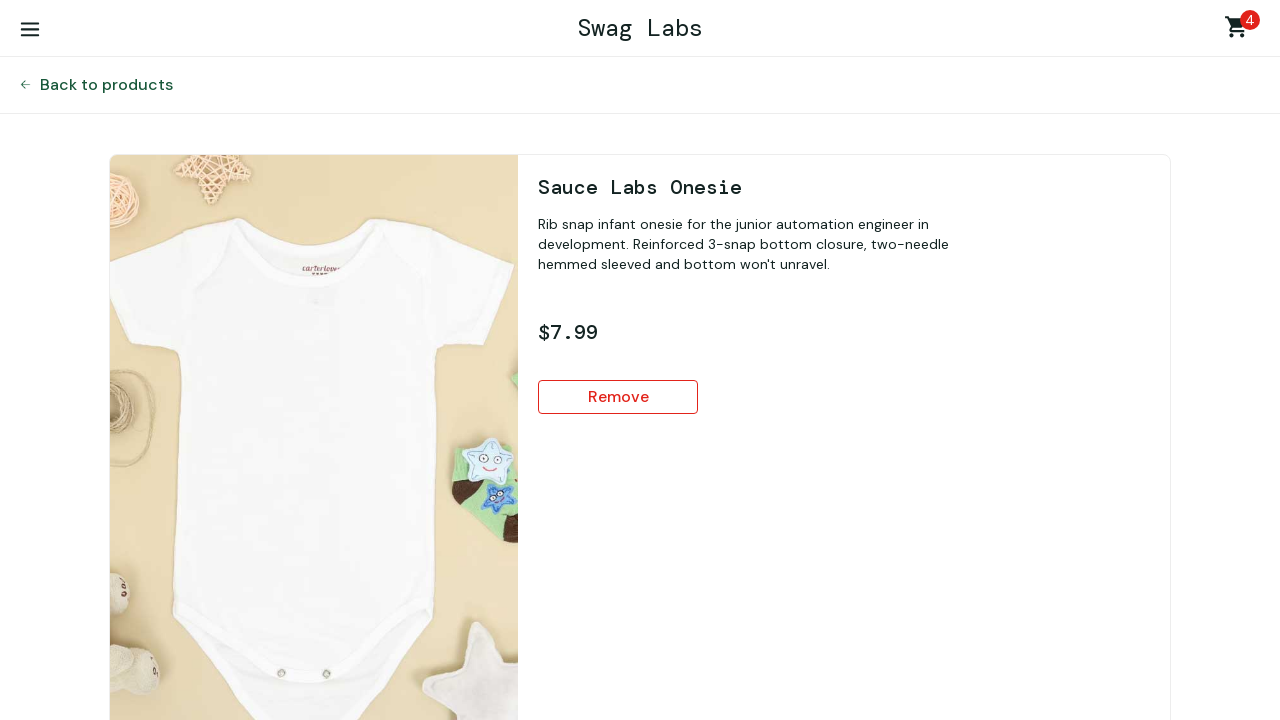

Removed product 3 from cart at (618, 397) on #remove
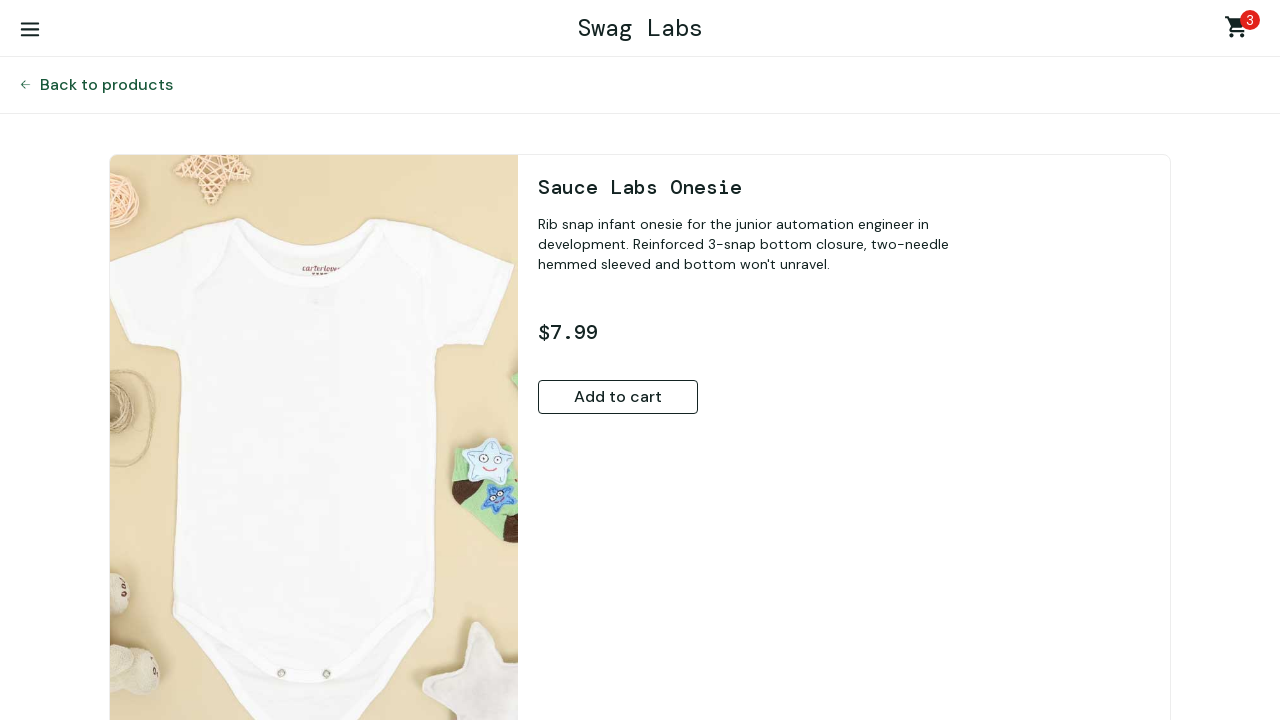

Navigated back to products page after removing product 3 at (106, 85) on #back-to-products
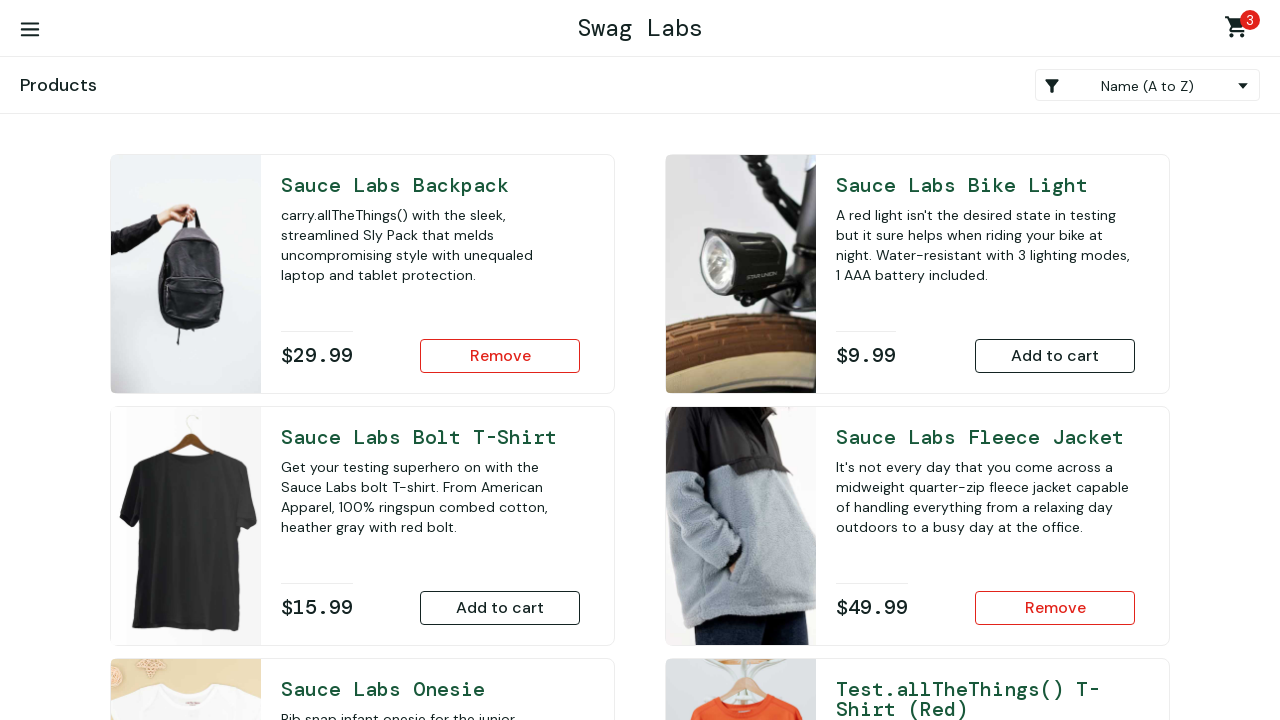

Clicked on product 4 for removal at (985, 699) on #item_3_title_link
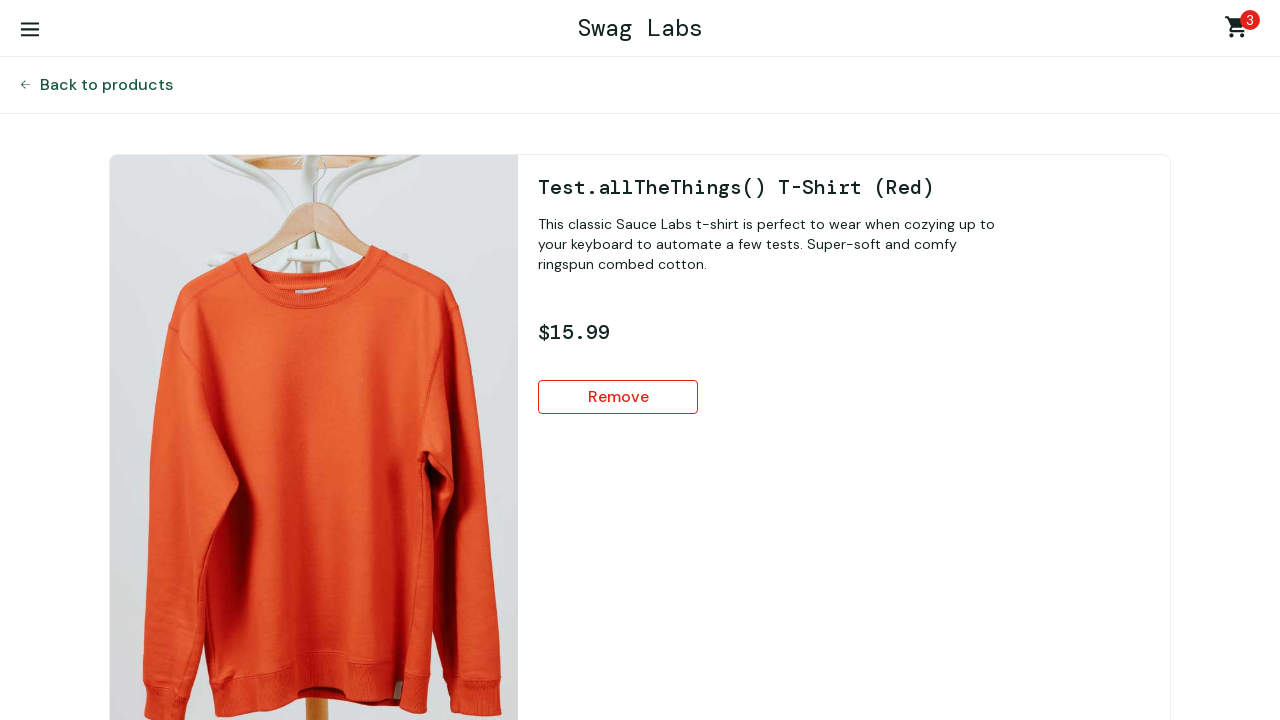

Removed product 4 from cart at (618, 397) on #remove
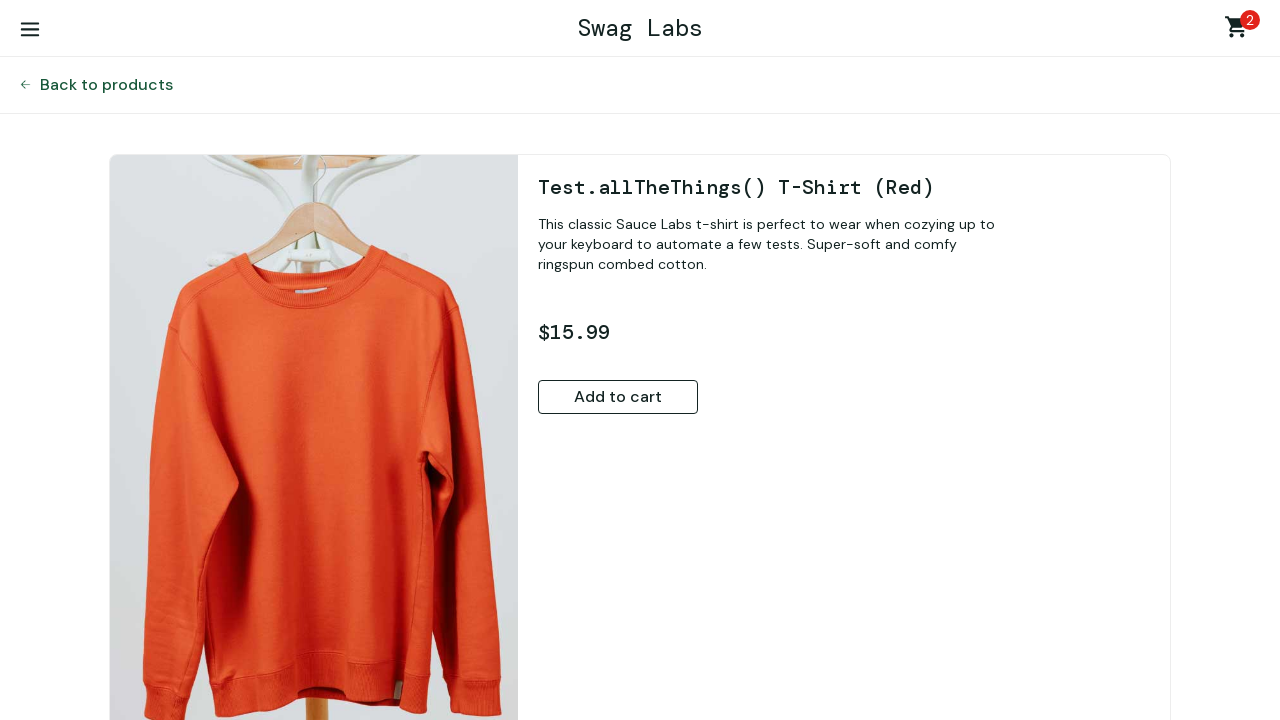

Navigated back to products page after removing product 4 at (106, 85) on #back-to-products
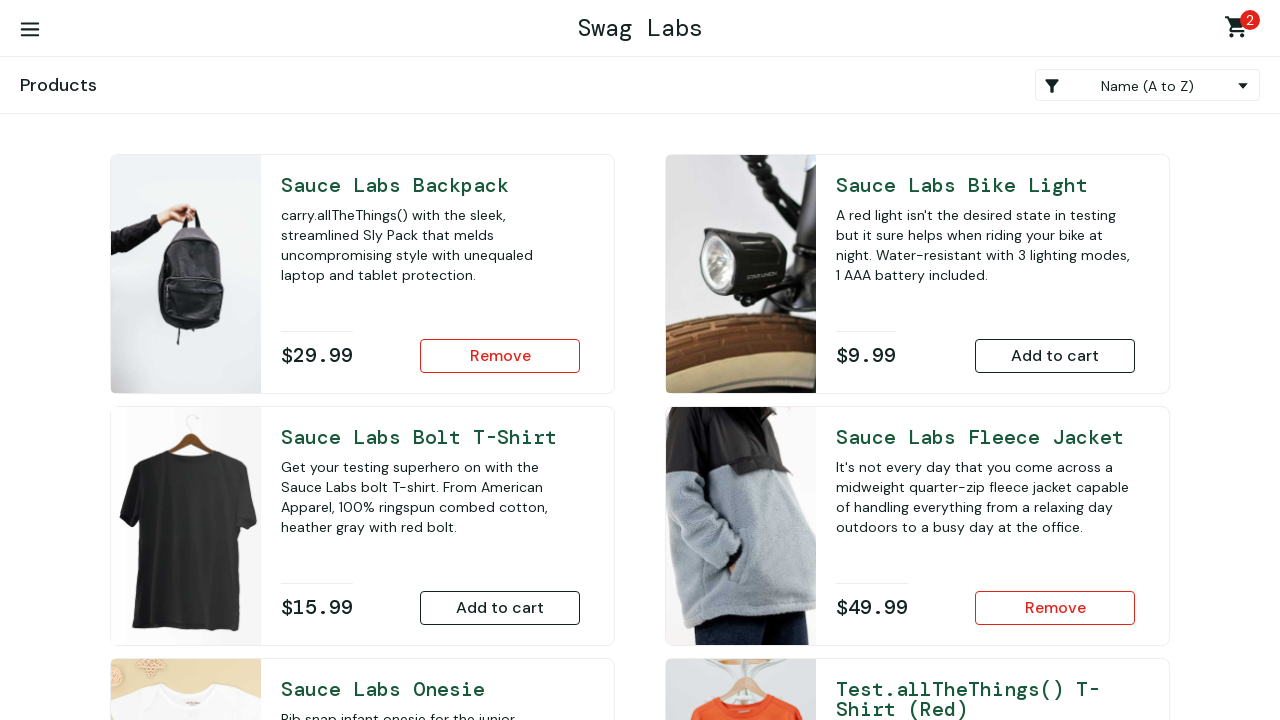

Clicked on product 5 for removal at (430, 185) on #item_4_title_link
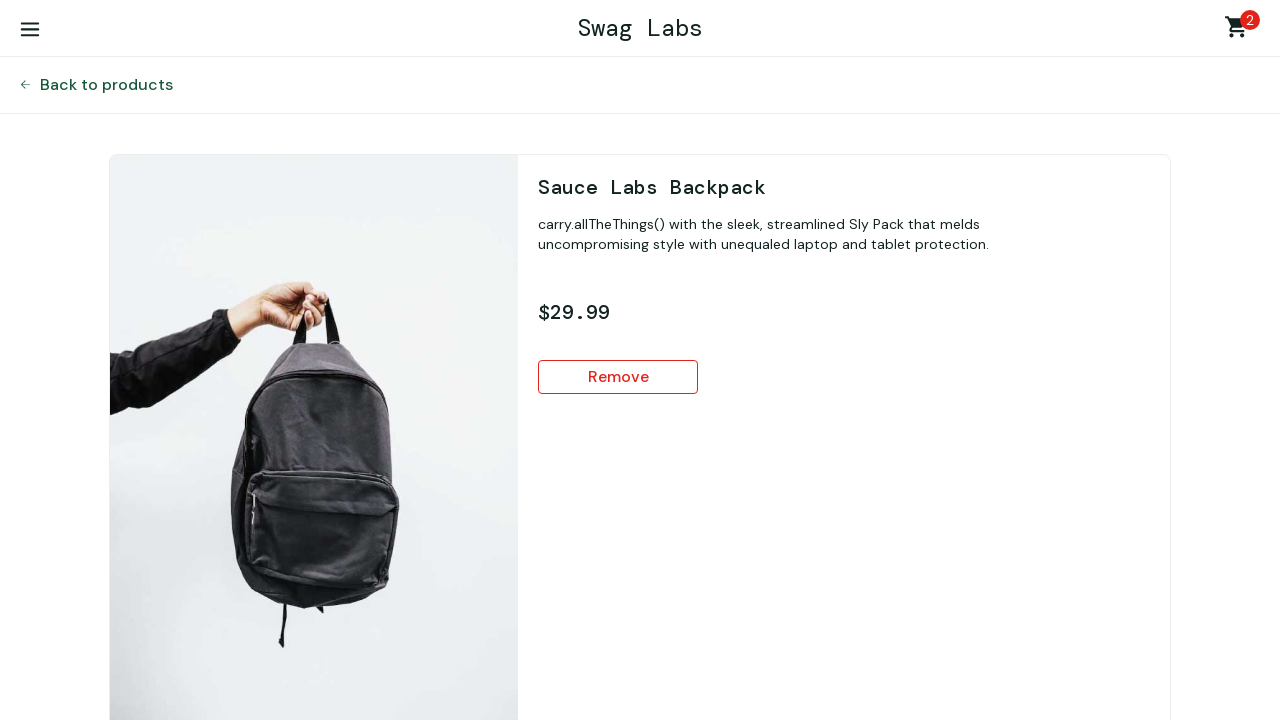

Removed product 5 from cart at (618, 377) on #remove
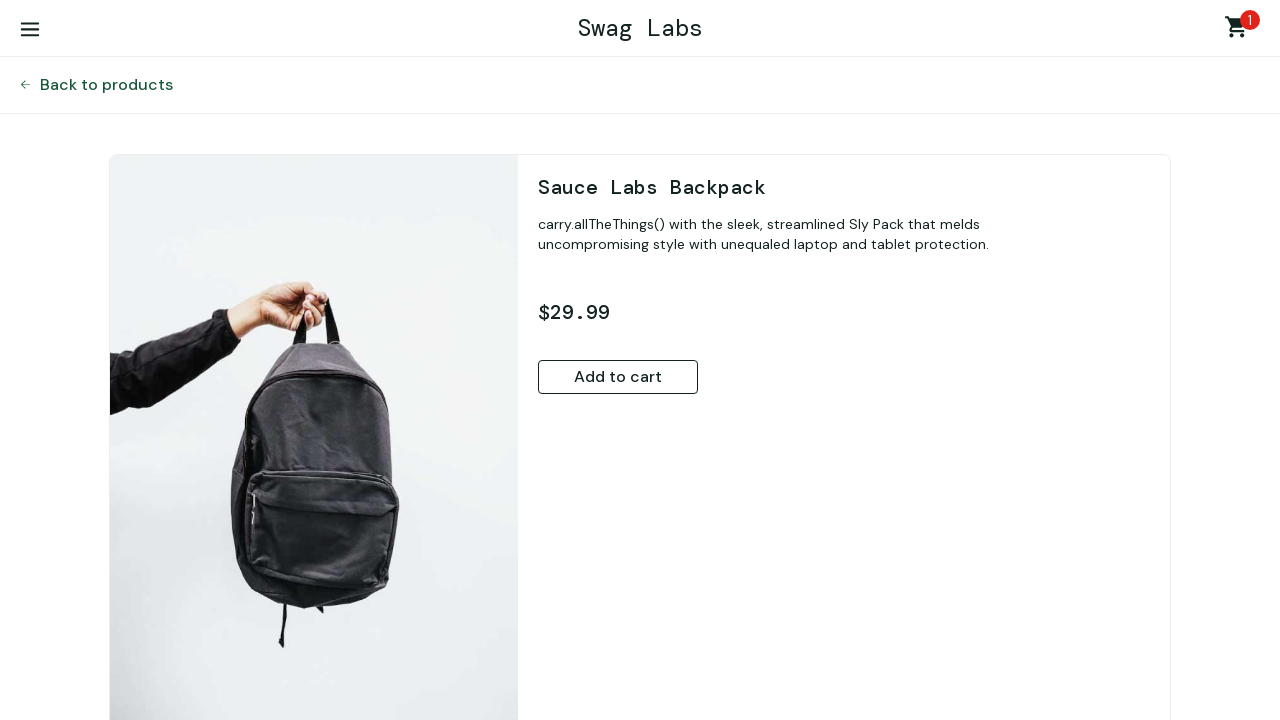

Navigated back to products page after removing product 5 at (106, 85) on #back-to-products
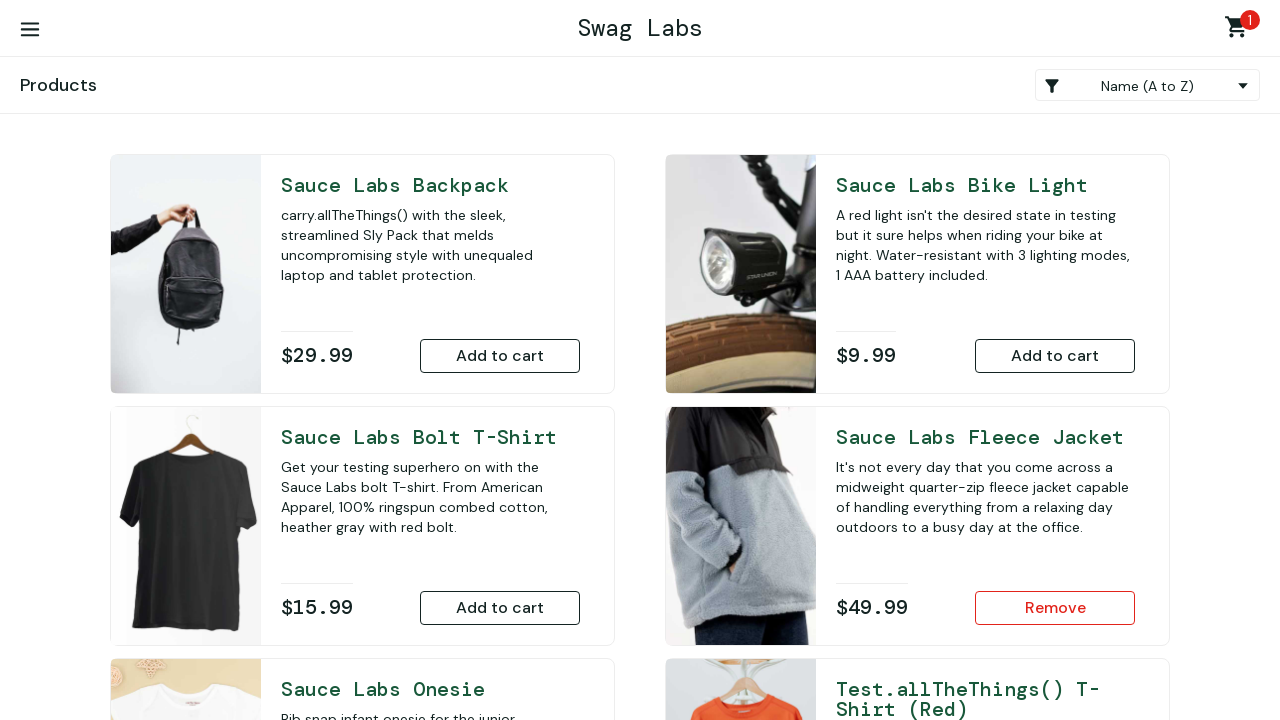

Clicked on product 6 for removal at (985, 437) on #item_5_title_link
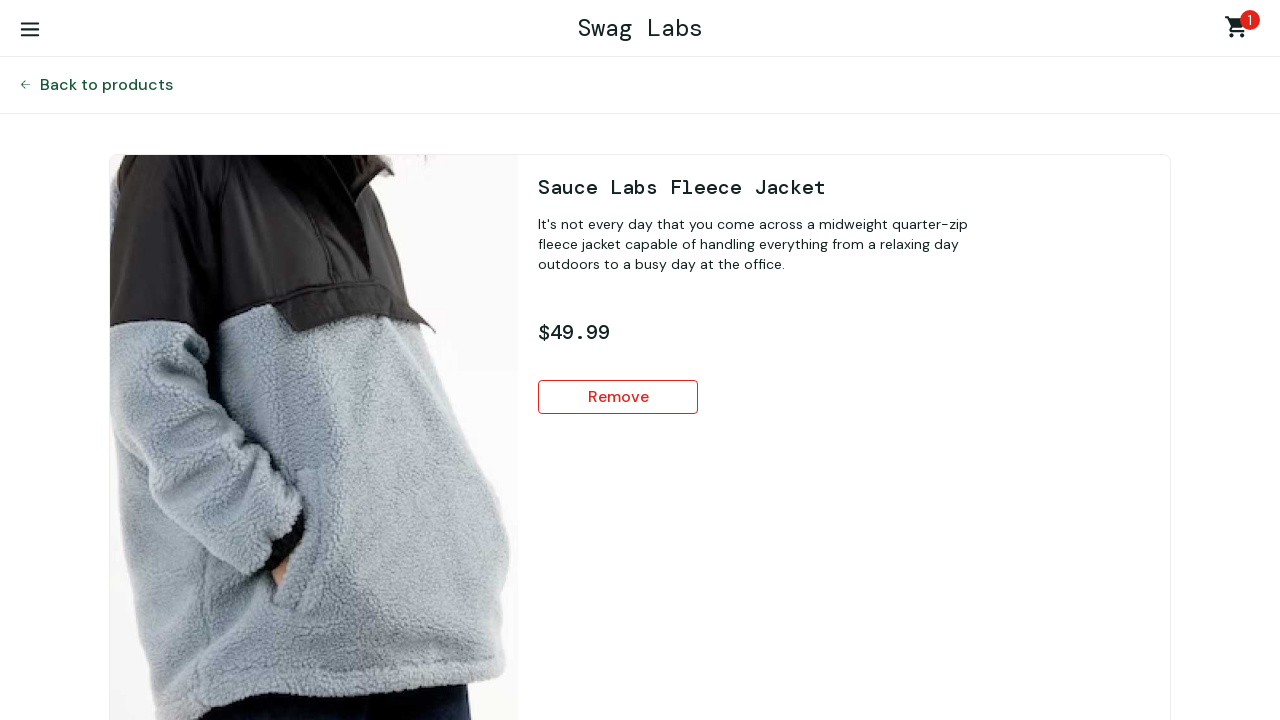

Removed product 6 from cart at (618, 397) on #remove
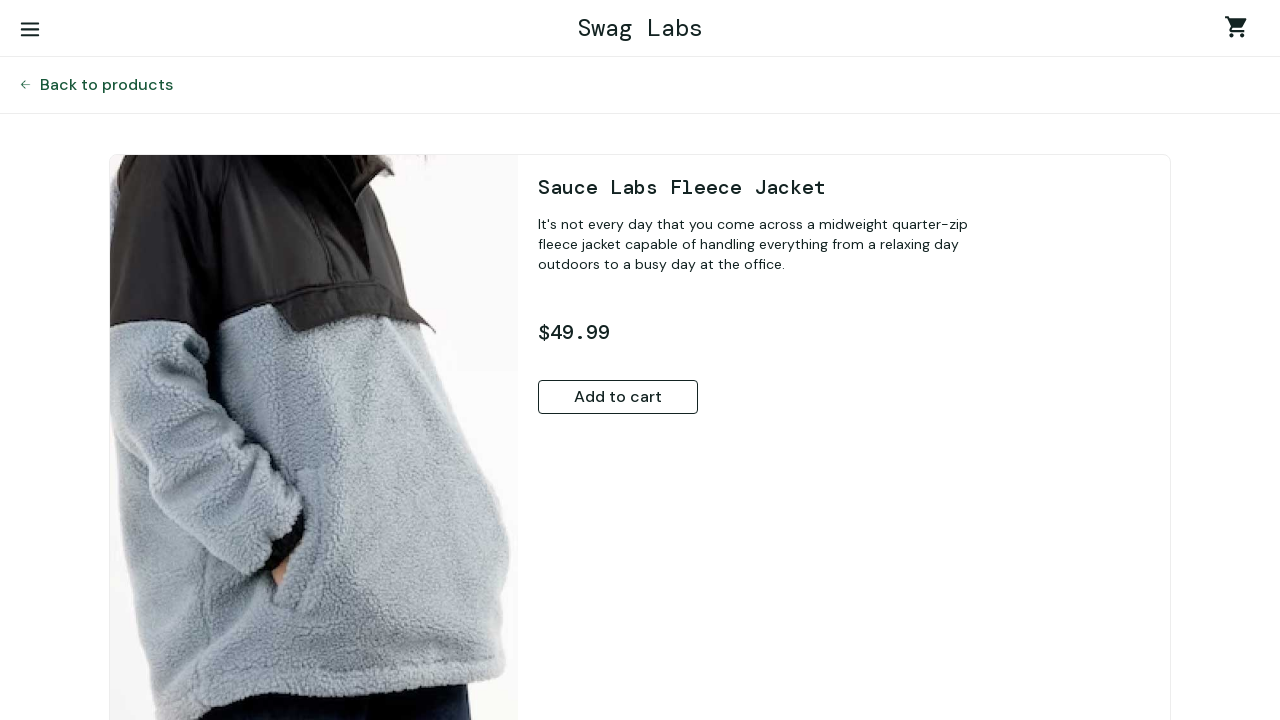

Navigated back to products page after removing product 6 at (106, 85) on #back-to-products
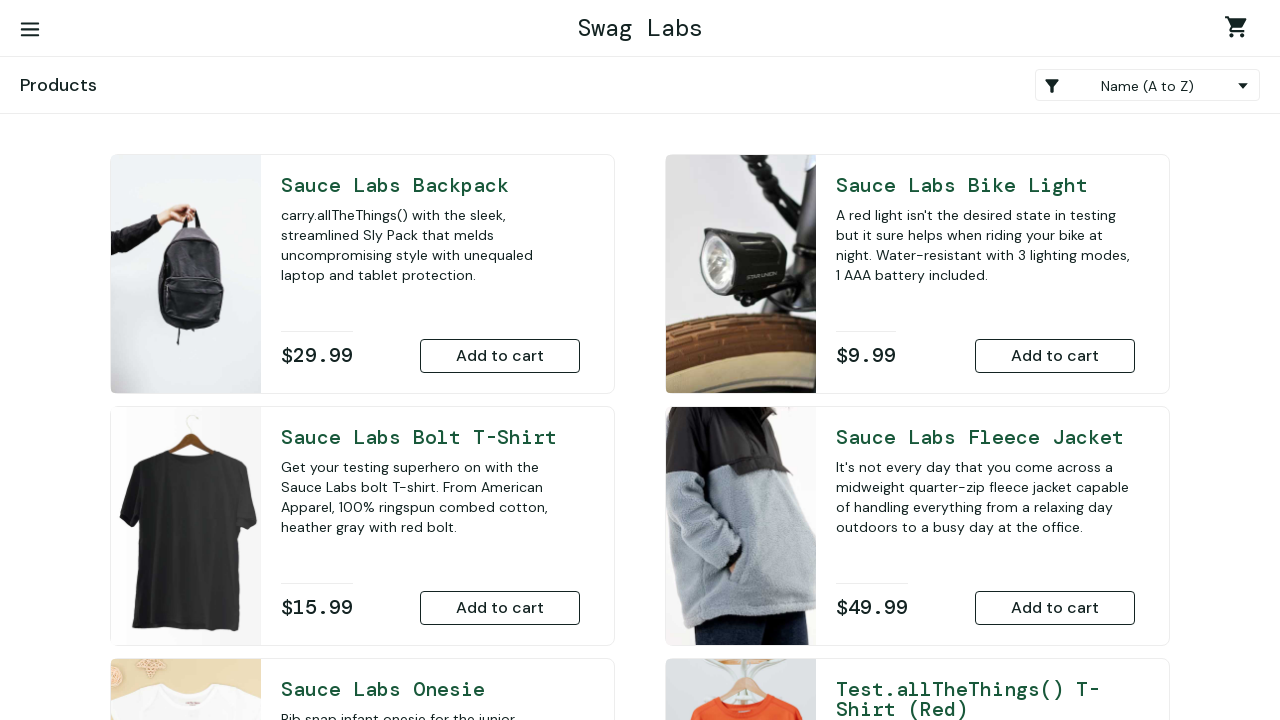

Opened burger menu at (30, 30) on #react-burger-menu-btn
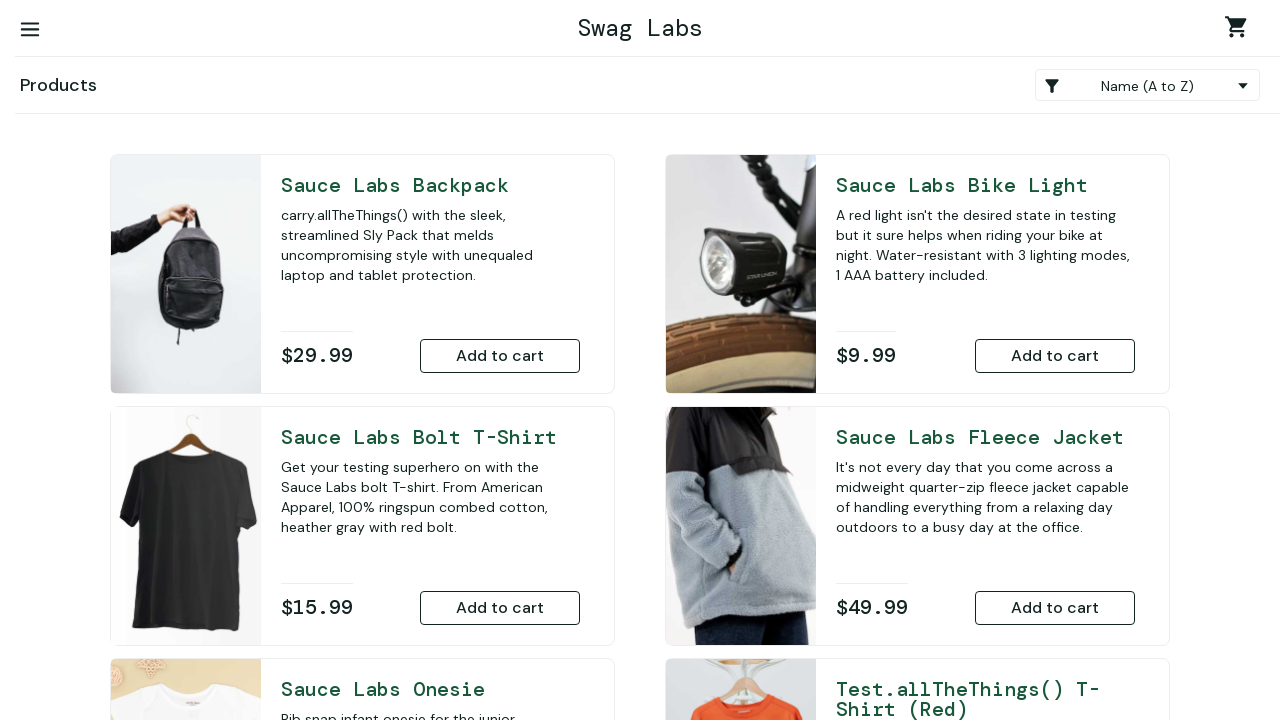

Clicked logout link from menu at (150, 156) on #logout_sidebar_link
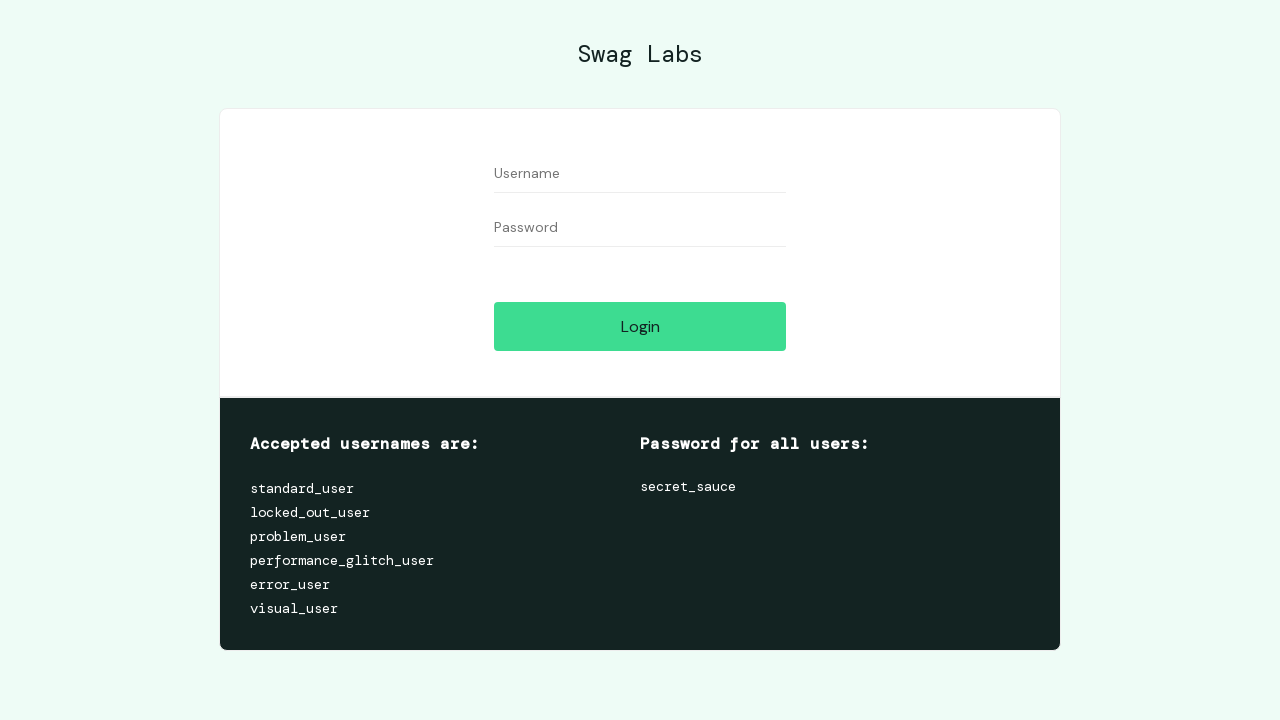

Successfully logged out and login button is visible
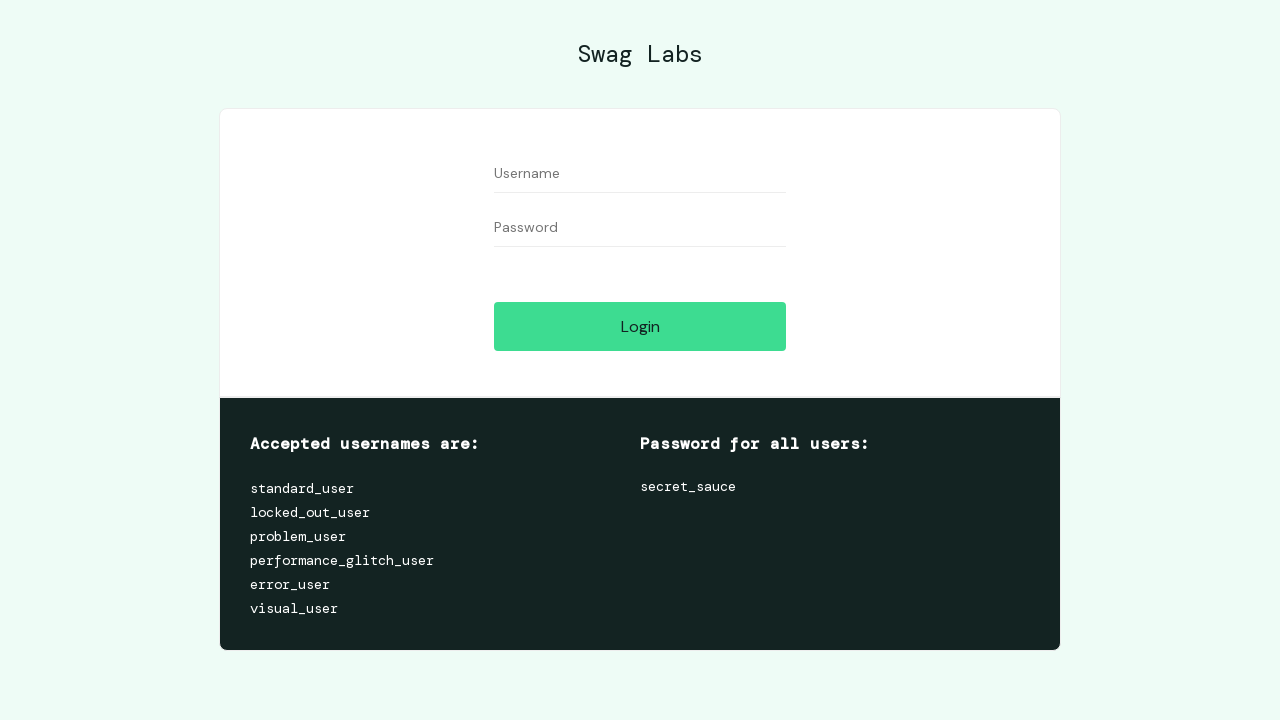

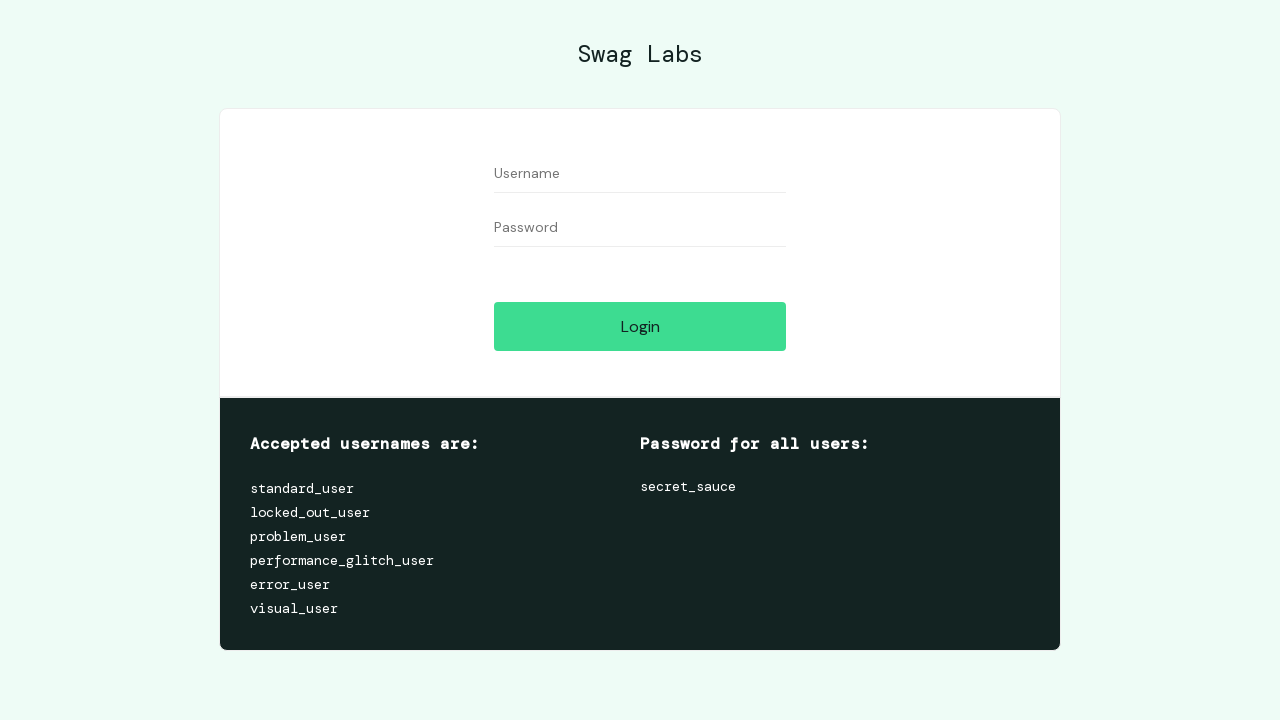